Tests radio button functionality by clicking between Yes and Impressive options multiple times and checking if the No option is enabled

Starting URL: https://demoqa.com/radio-button

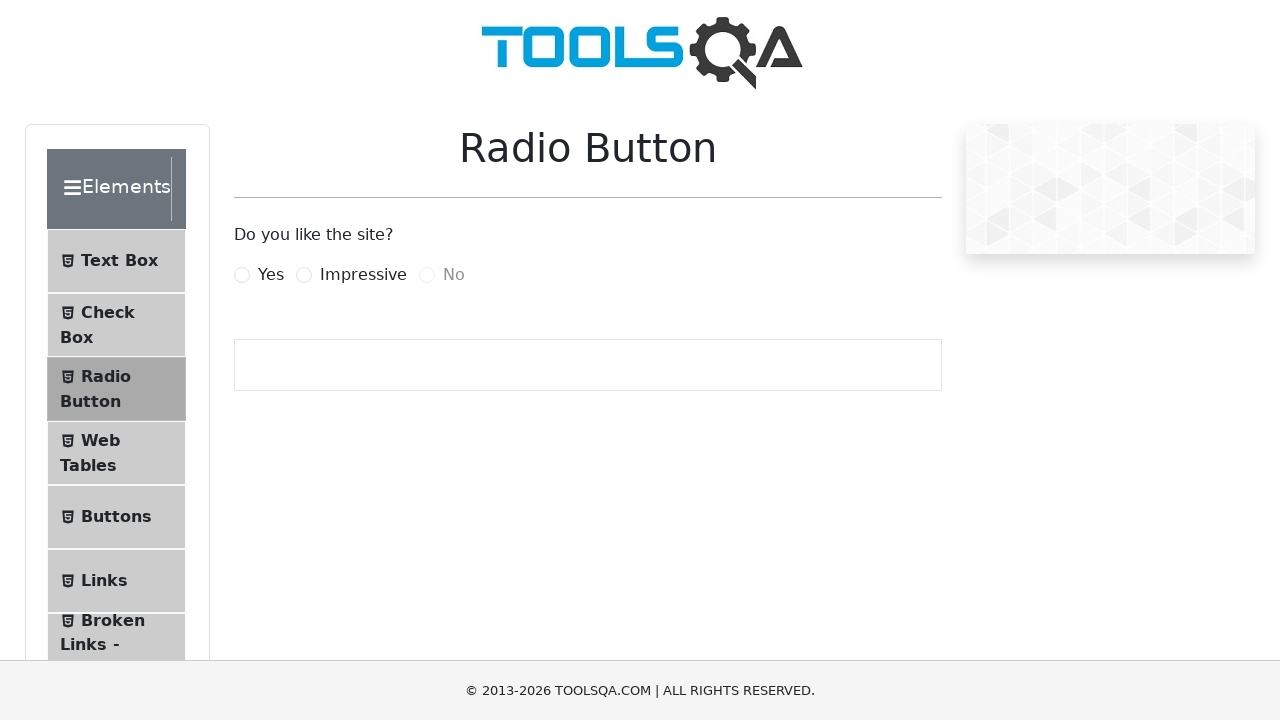

Waited for page to load (1000ms)
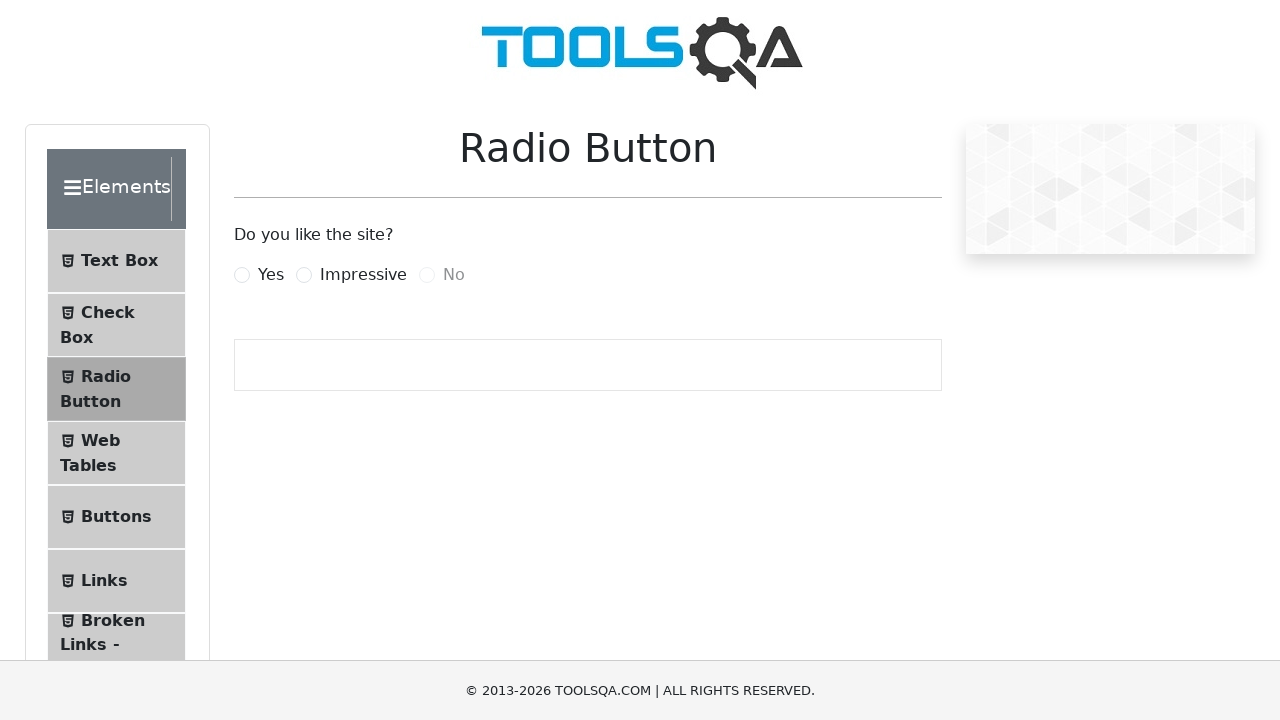

Located Yes radio button label
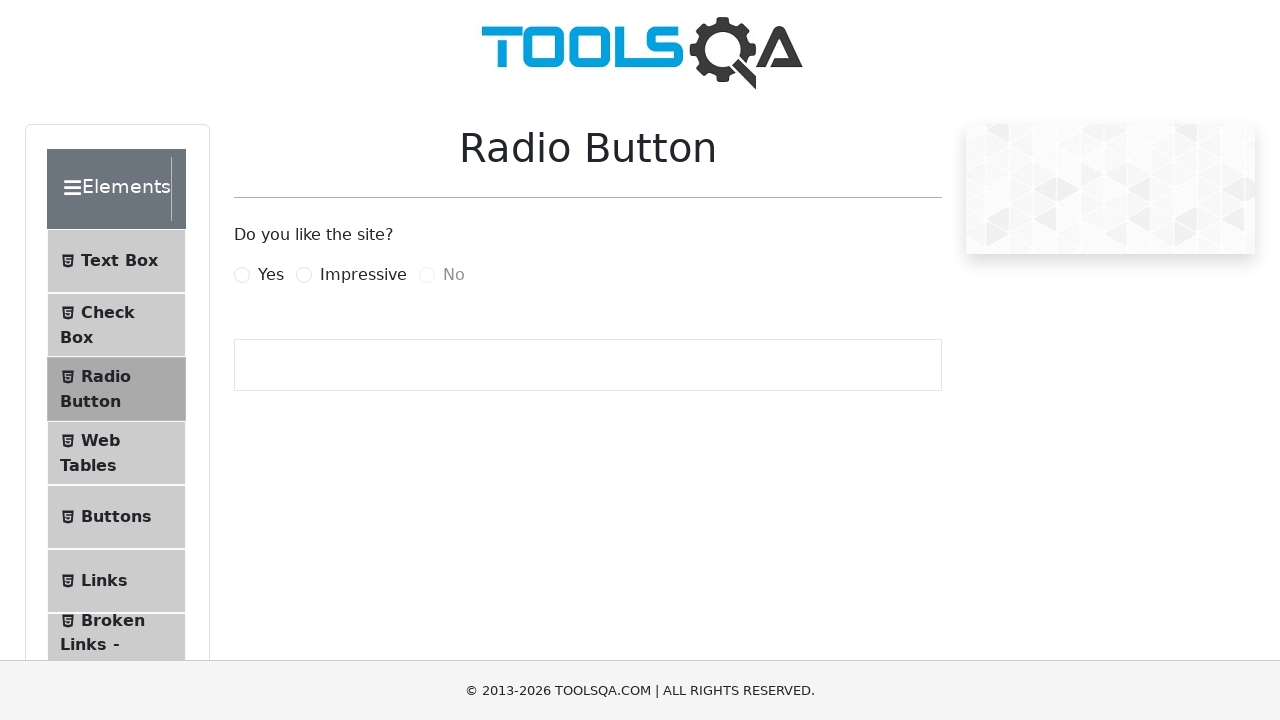

Located Impressive radio button label
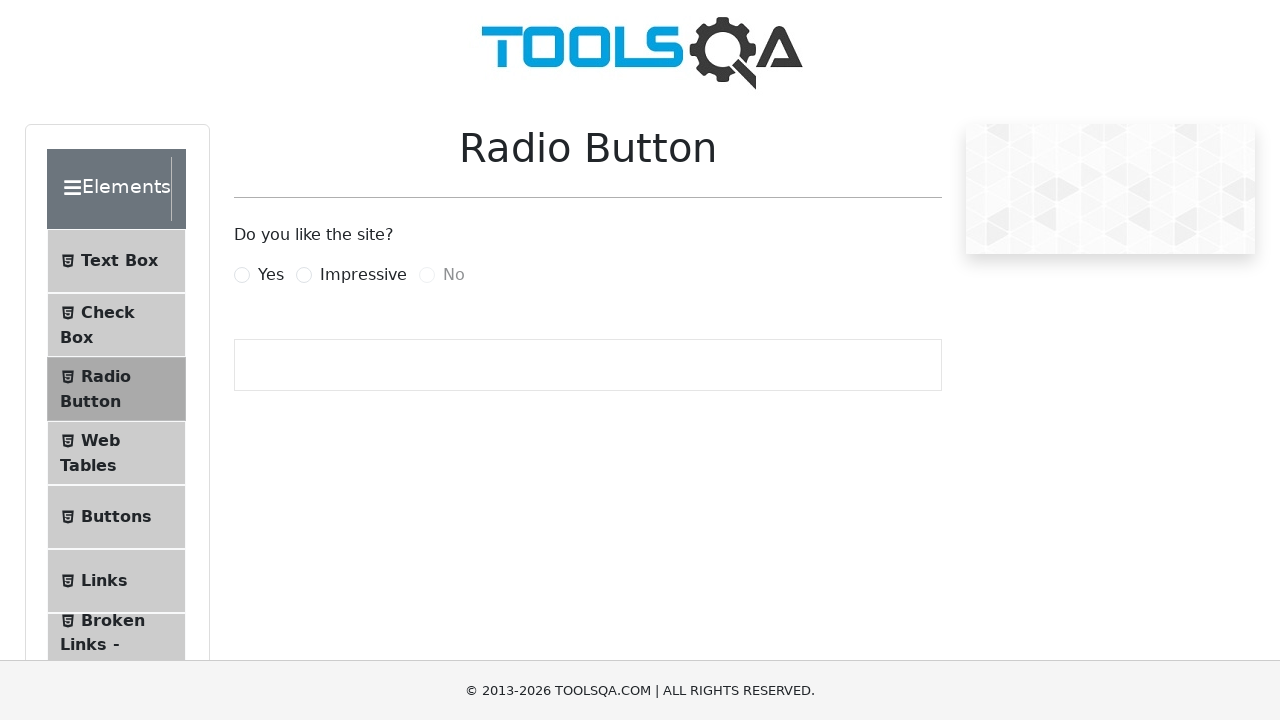

Located No radio button
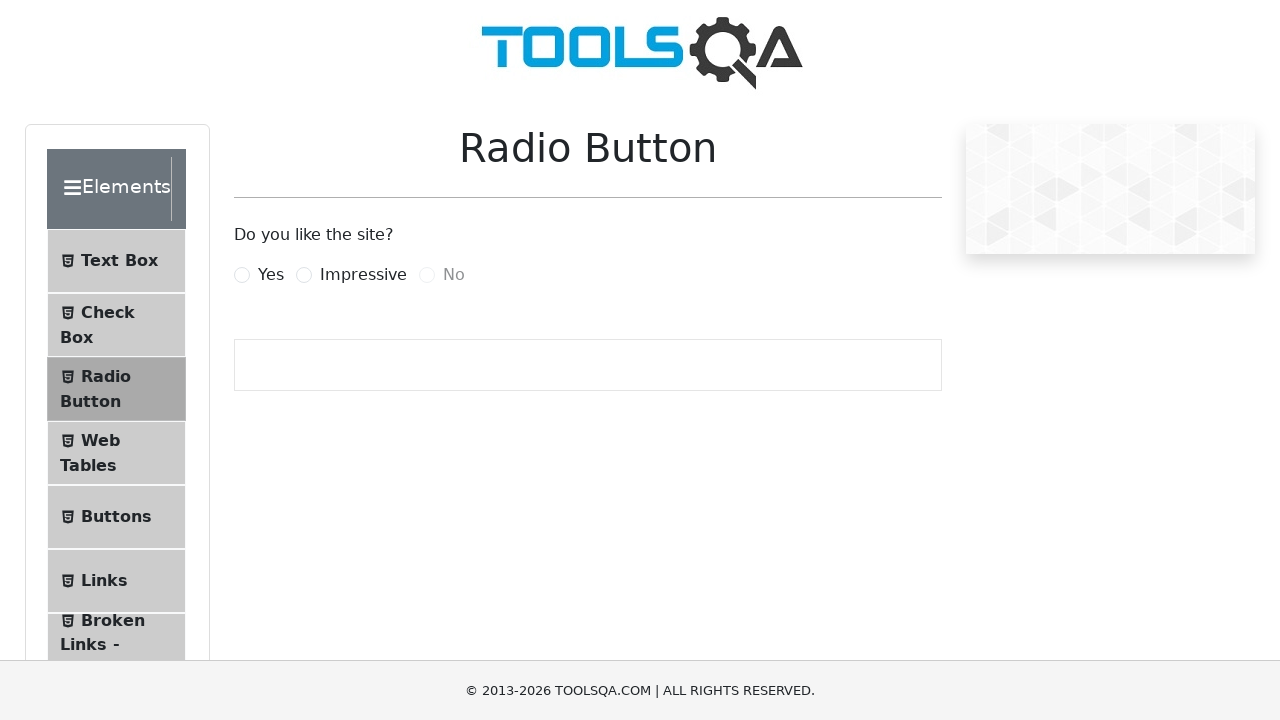

Clicked Yes radio button (iteration 1/8) at (271, 275) on label[for='yesRadio']
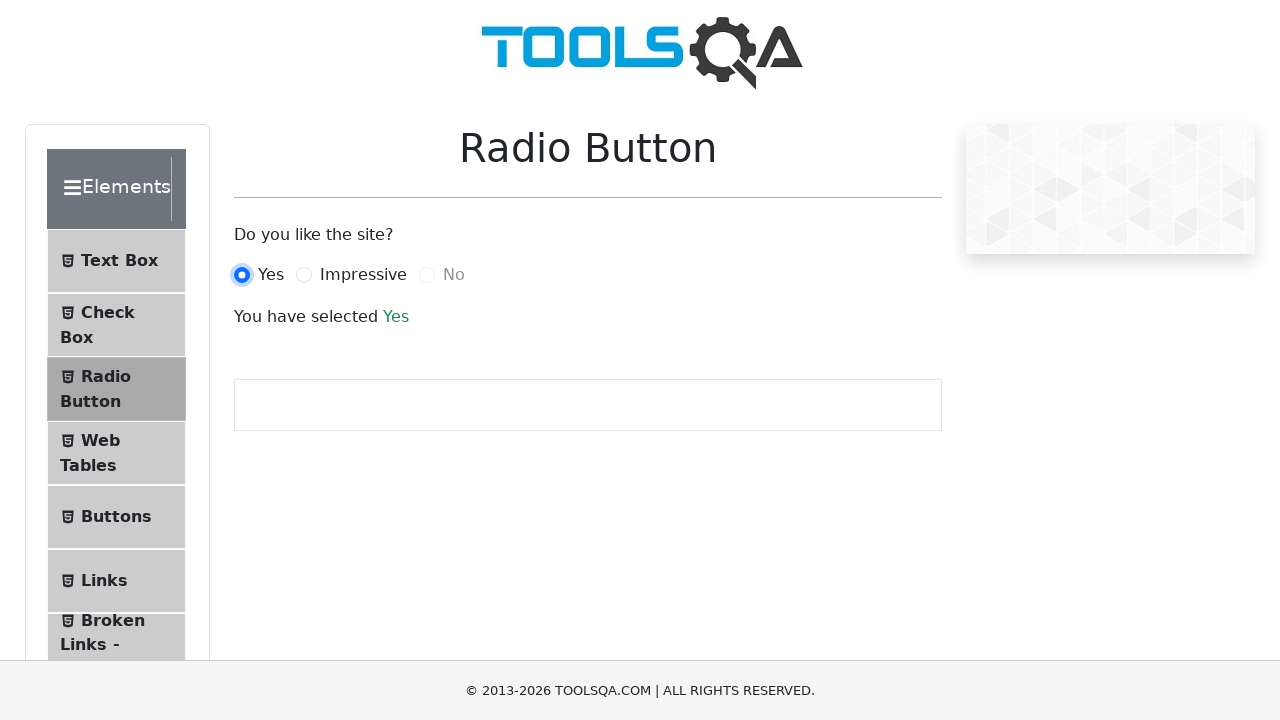

Waited 200ms after clicking Yes
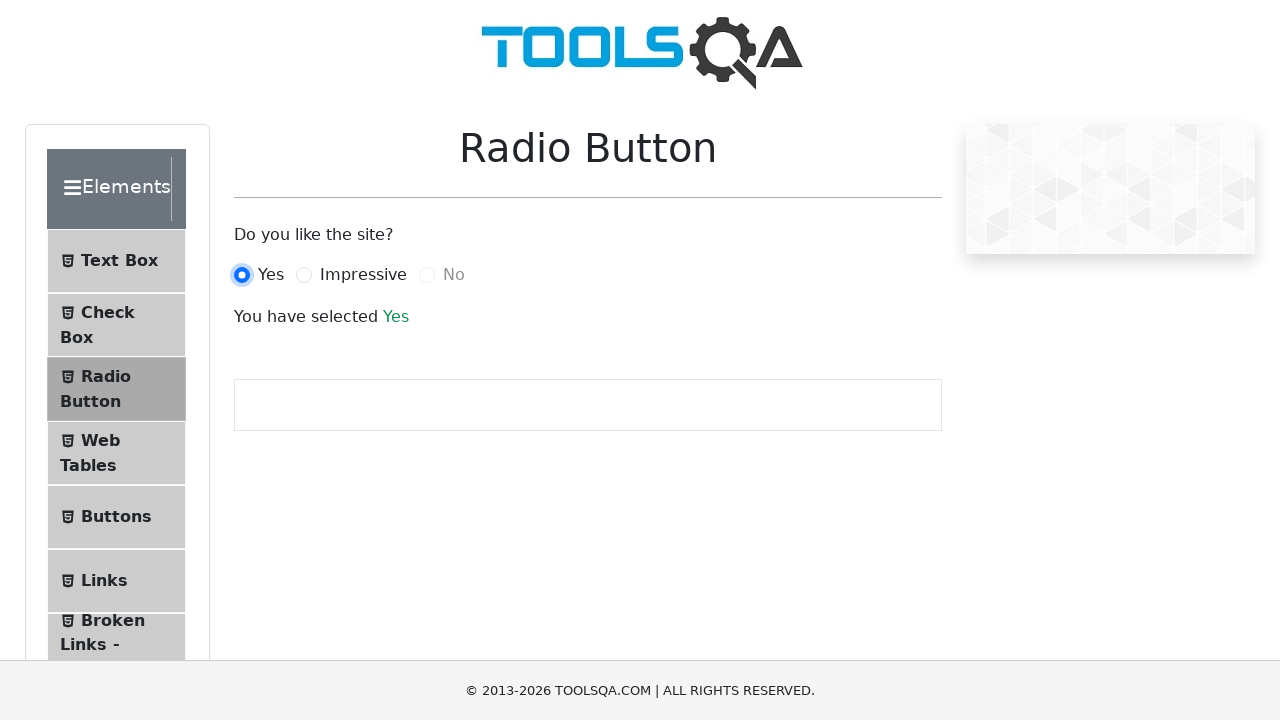

Clicked Impressive radio button (iteration 1/8) at (363, 275) on label[for='impressiveRadio']
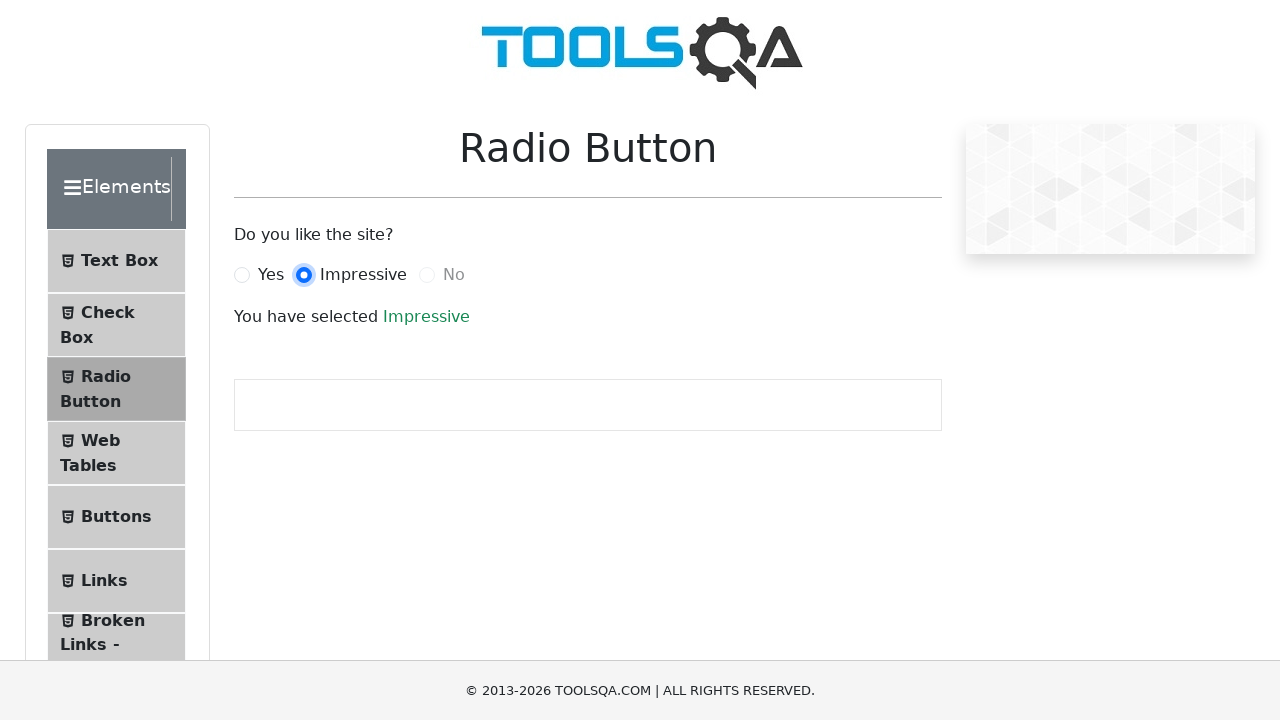

Waited 200ms after clicking Impressive
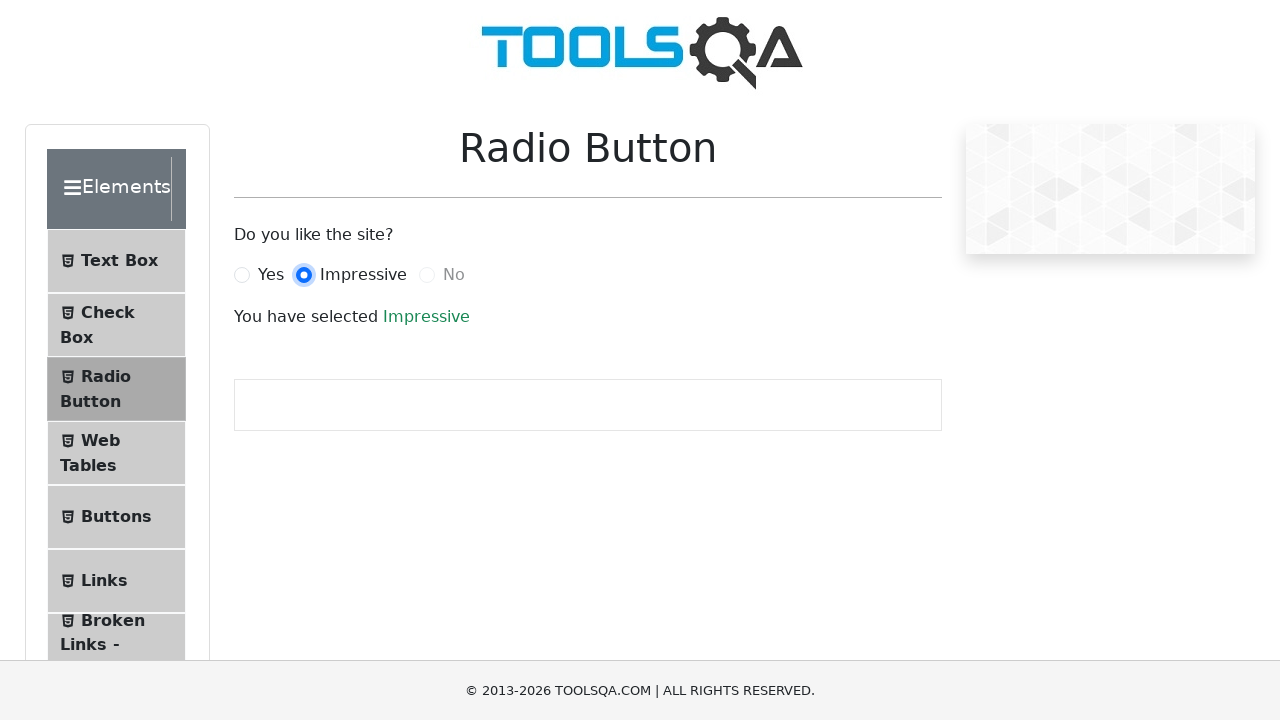

Clicked Yes radio button (iteration 2/8) at (271, 275) on label[for='yesRadio']
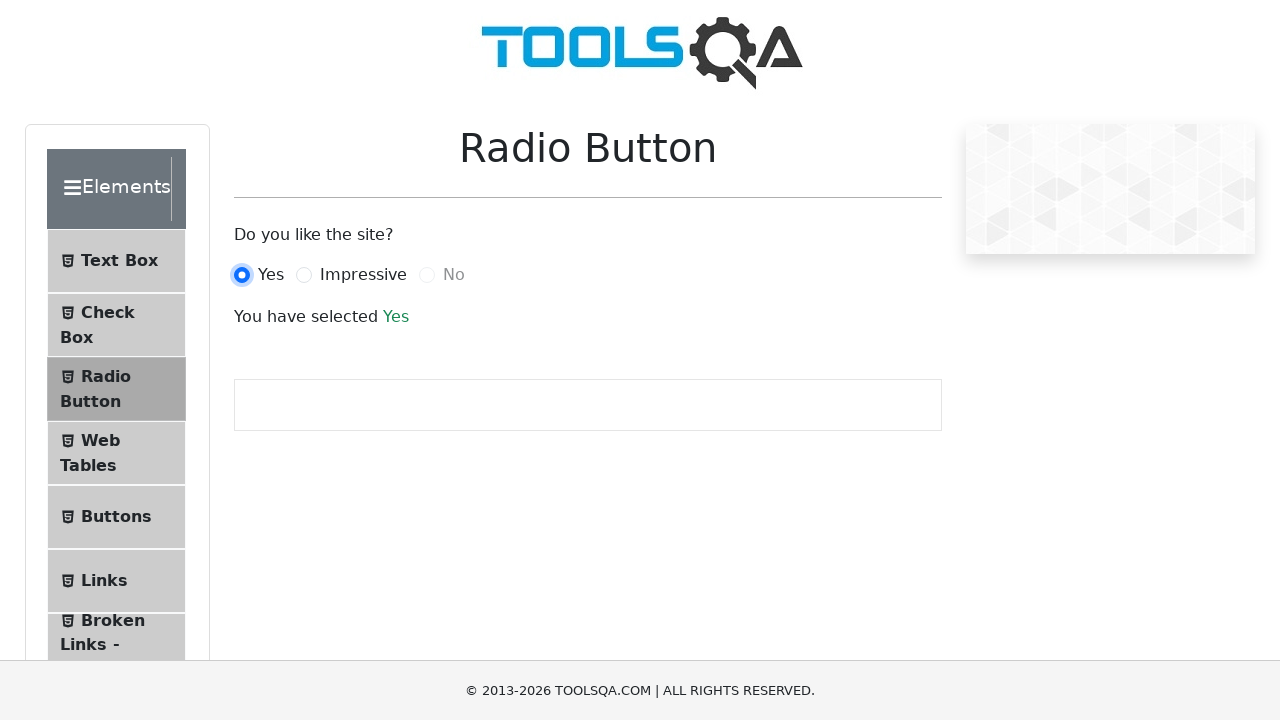

Waited 200ms after clicking Yes
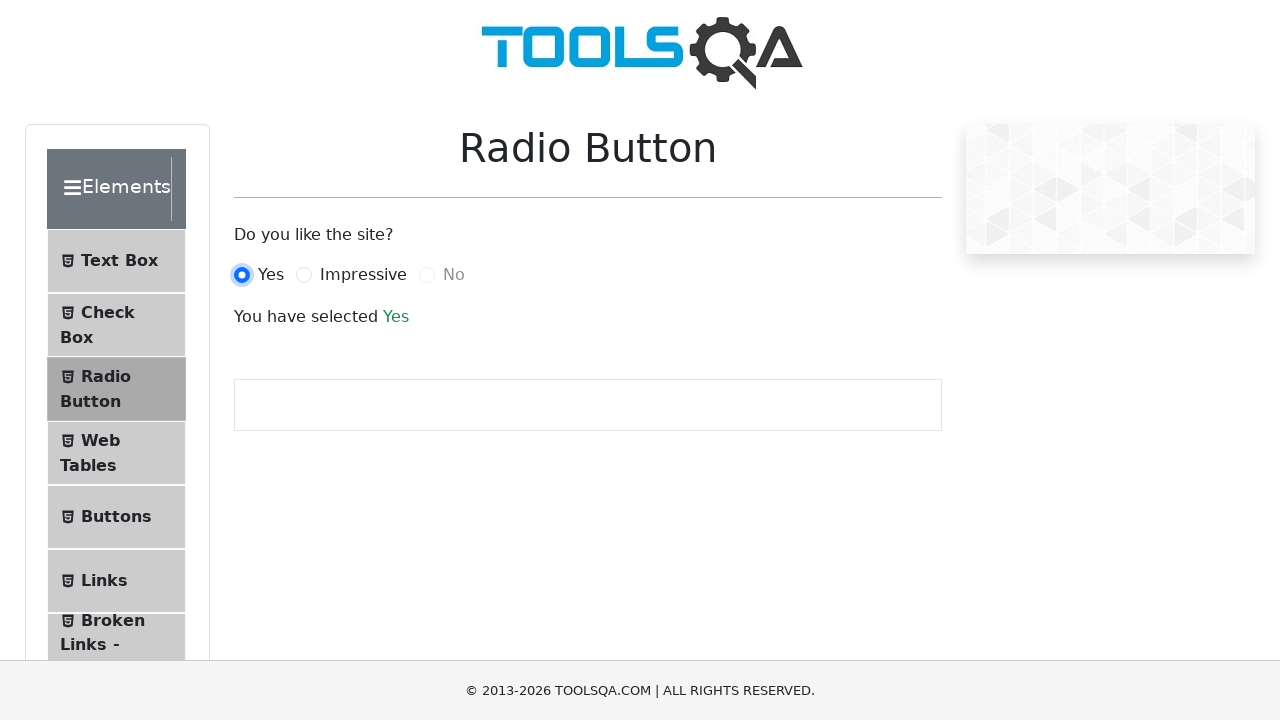

Clicked Impressive radio button (iteration 2/8) at (363, 275) on label[for='impressiveRadio']
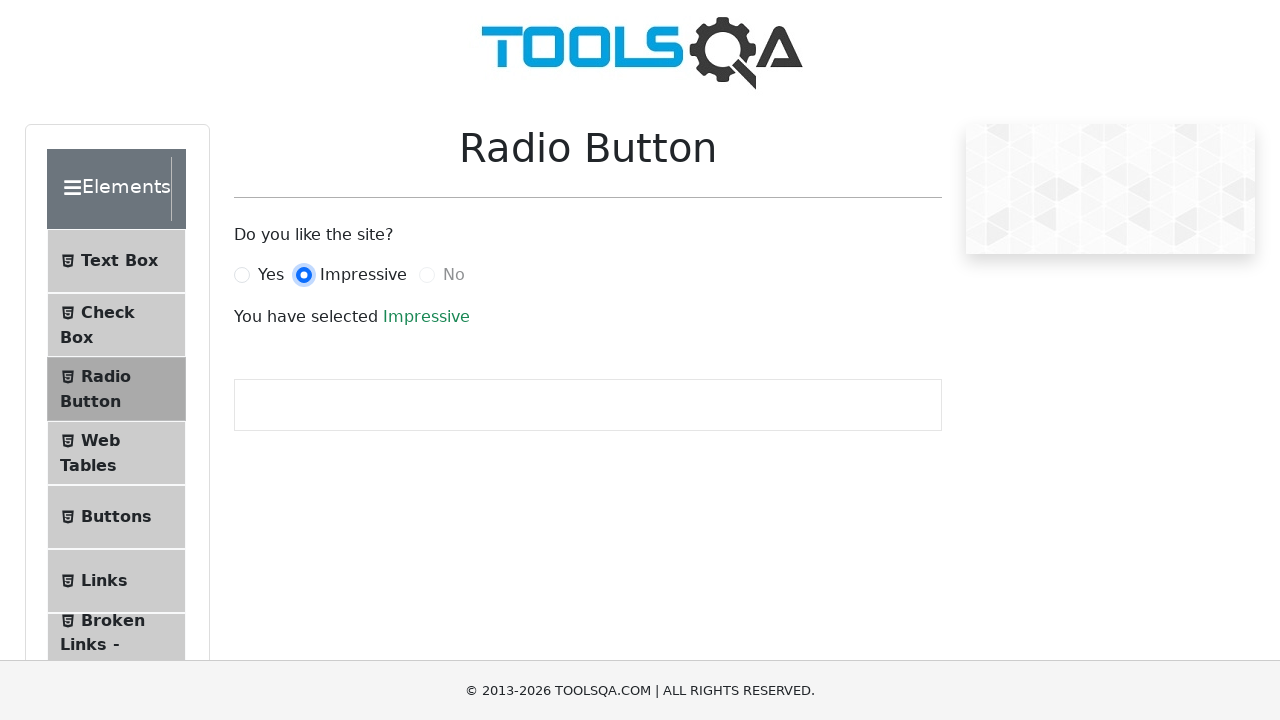

Waited 200ms after clicking Impressive
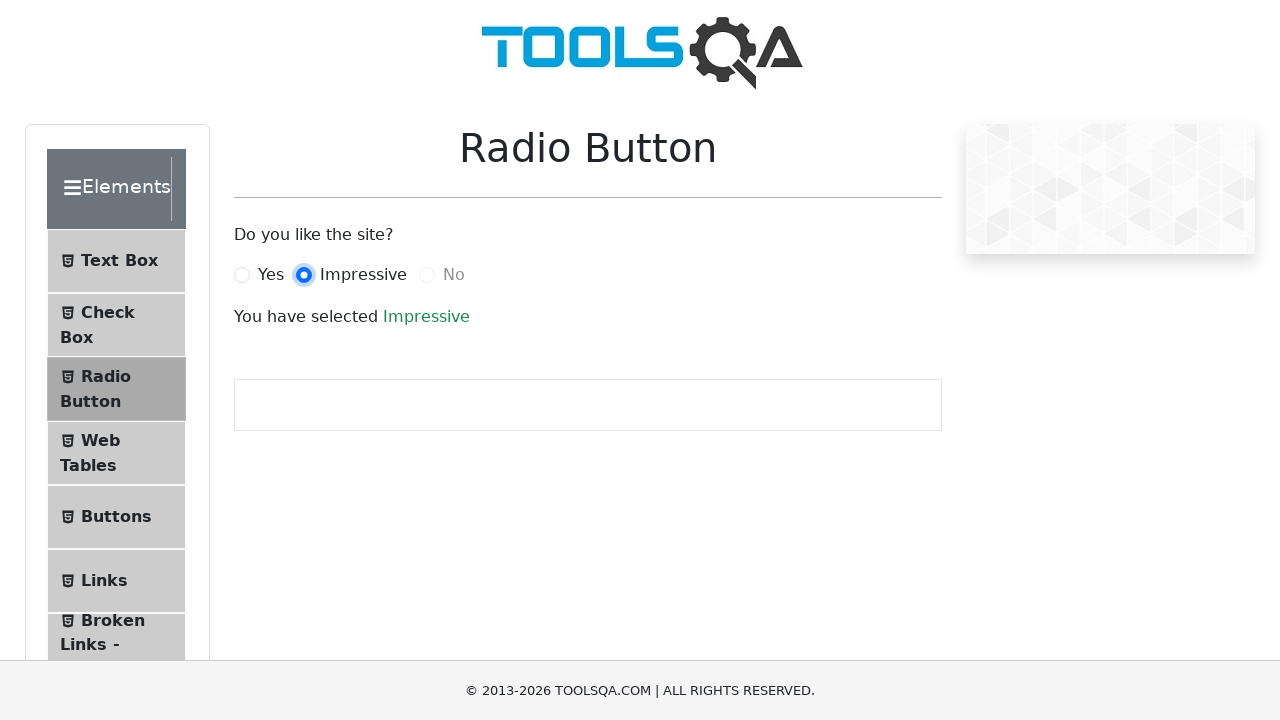

Clicked Yes radio button (iteration 3/8) at (271, 275) on label[for='yesRadio']
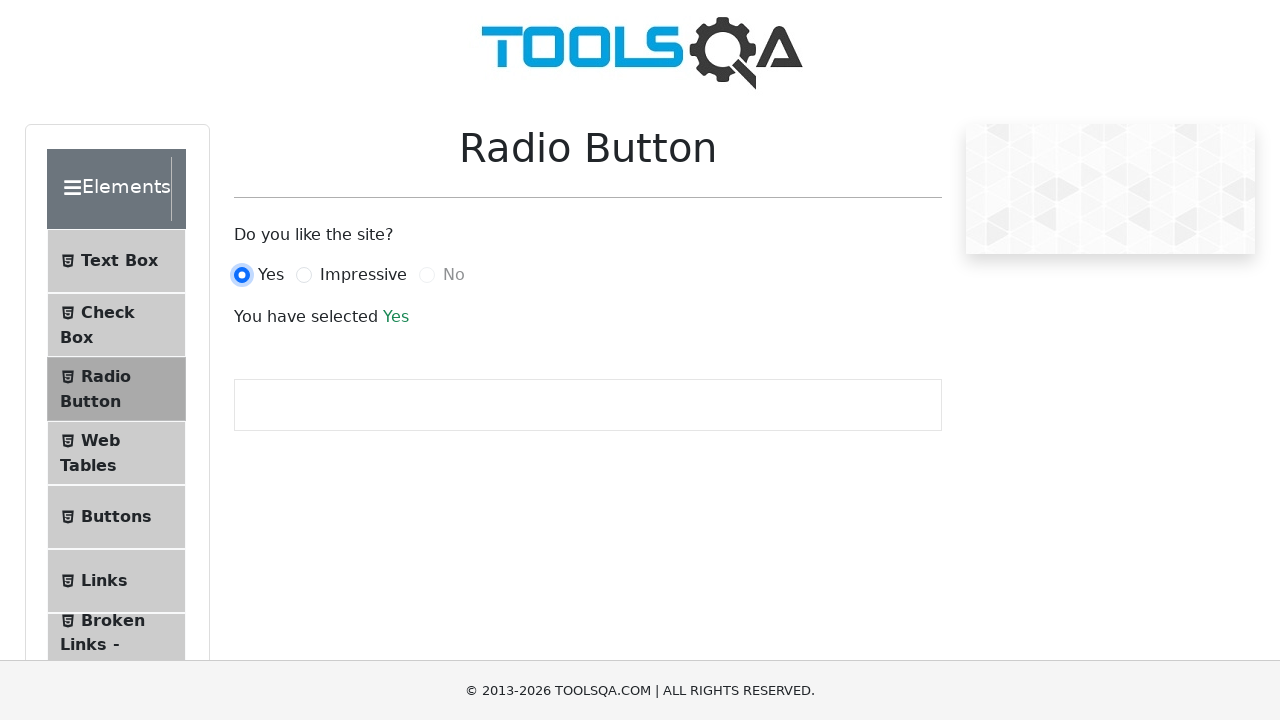

Waited 200ms after clicking Yes
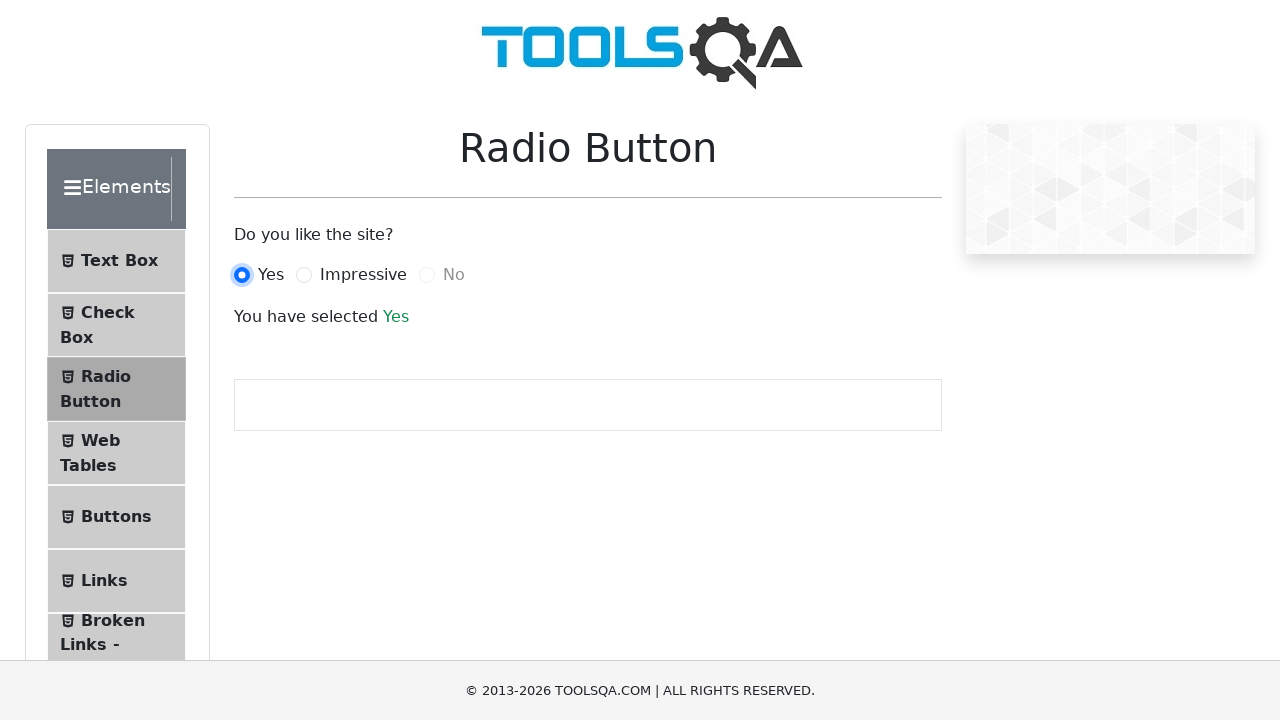

Clicked Impressive radio button (iteration 3/8) at (363, 275) on label[for='impressiveRadio']
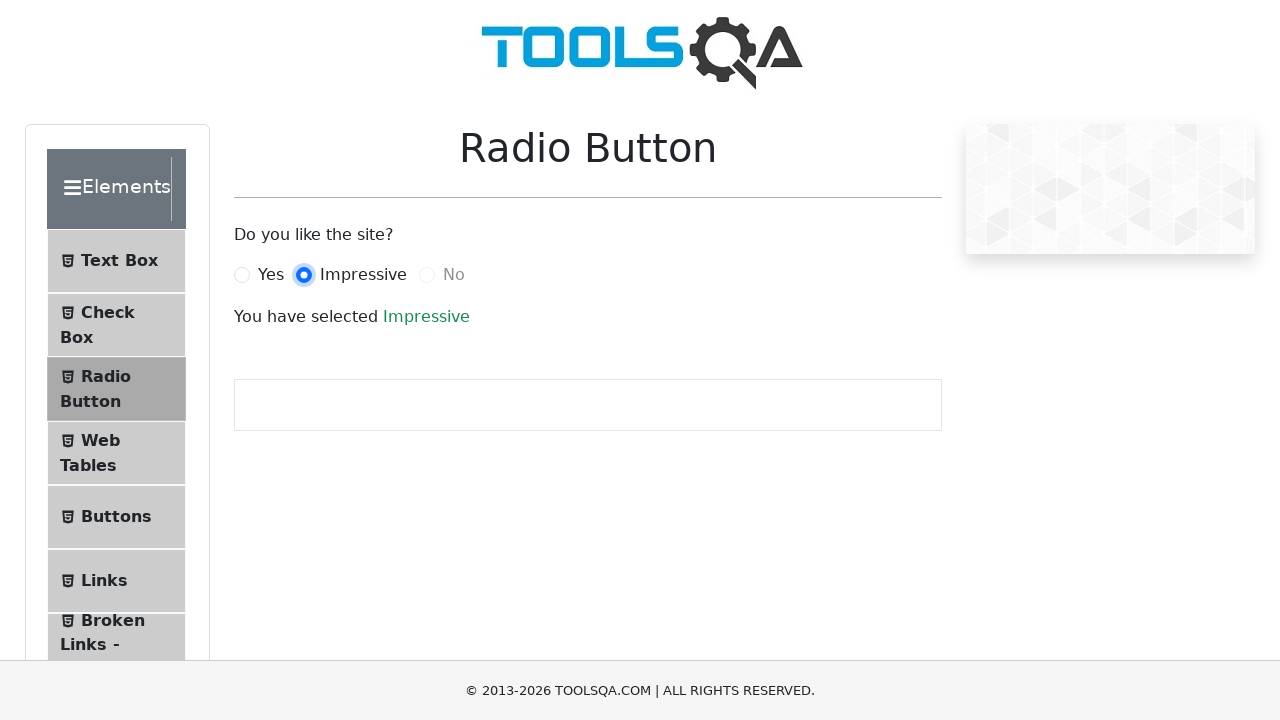

Waited 200ms after clicking Impressive
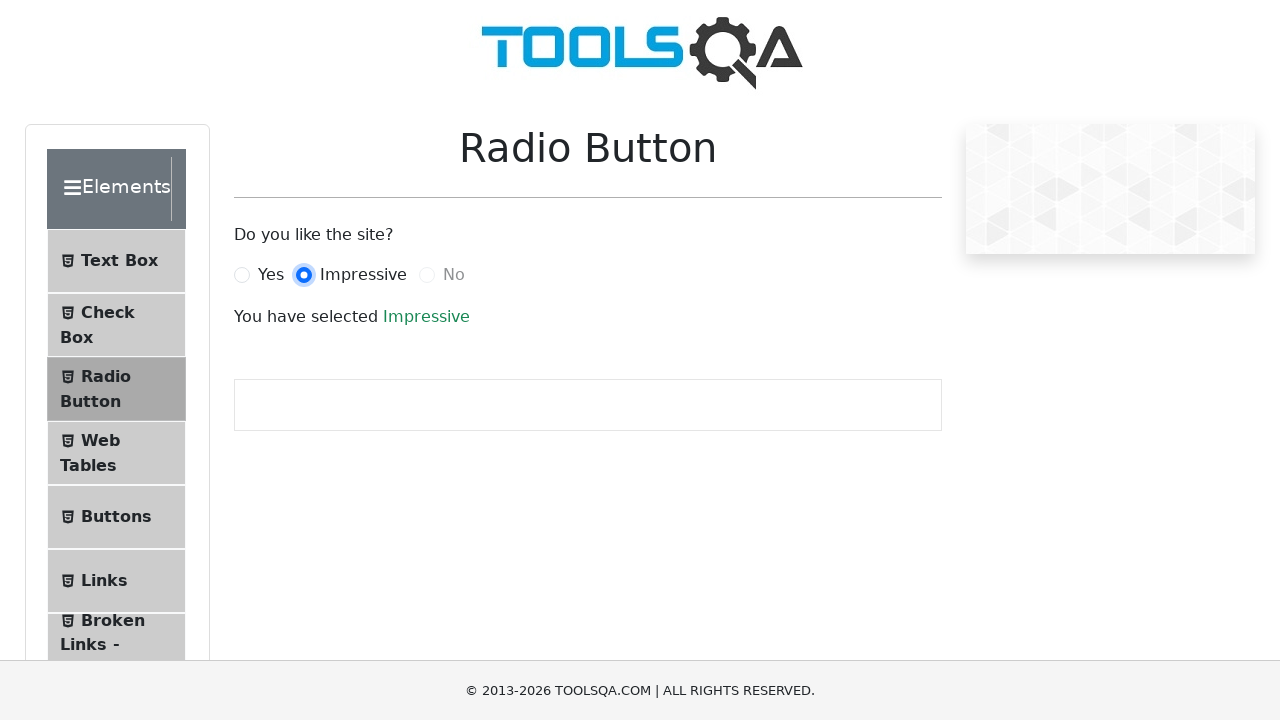

Clicked Yes radio button (iteration 4/8) at (271, 275) on label[for='yesRadio']
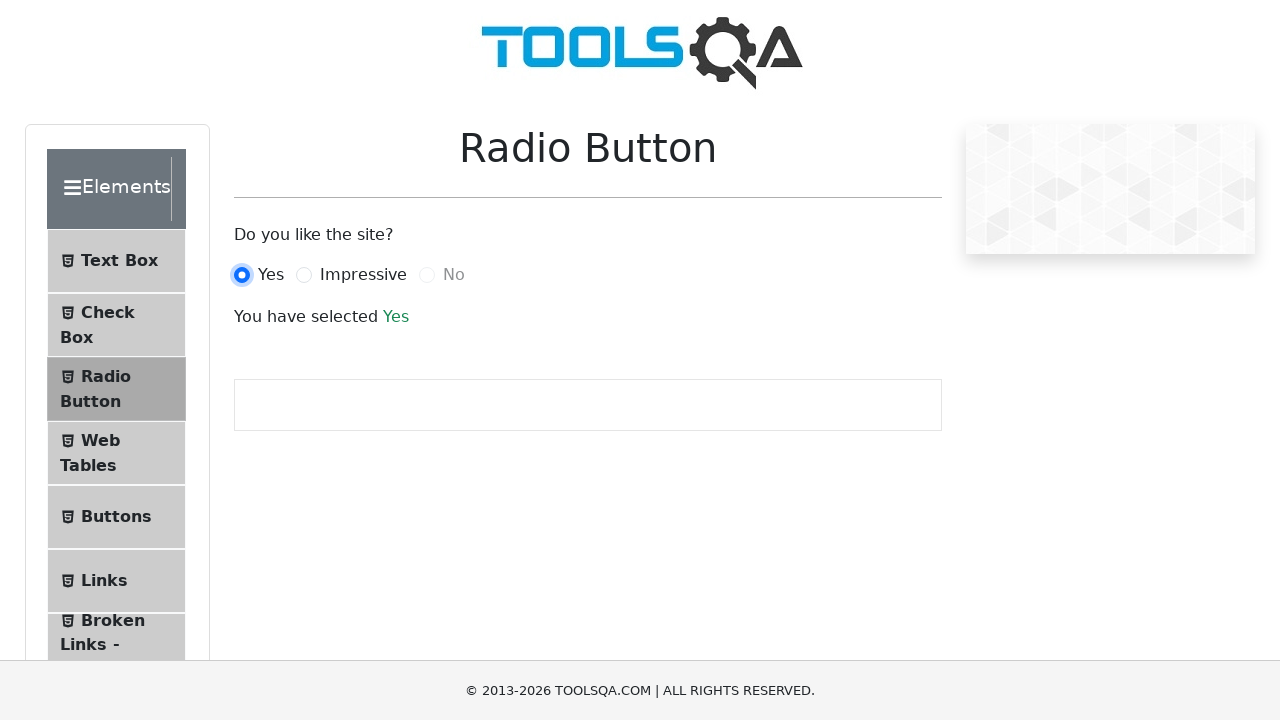

Waited 200ms after clicking Yes
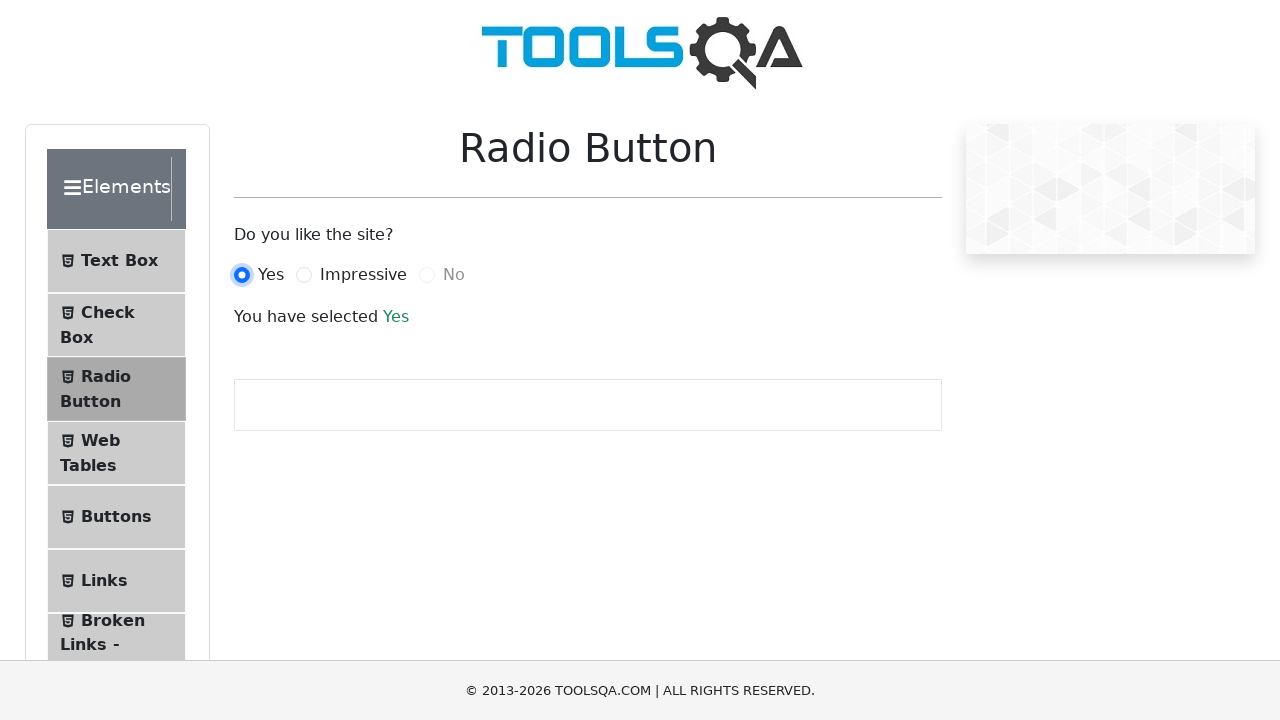

Clicked Impressive radio button (iteration 4/8) at (363, 275) on label[for='impressiveRadio']
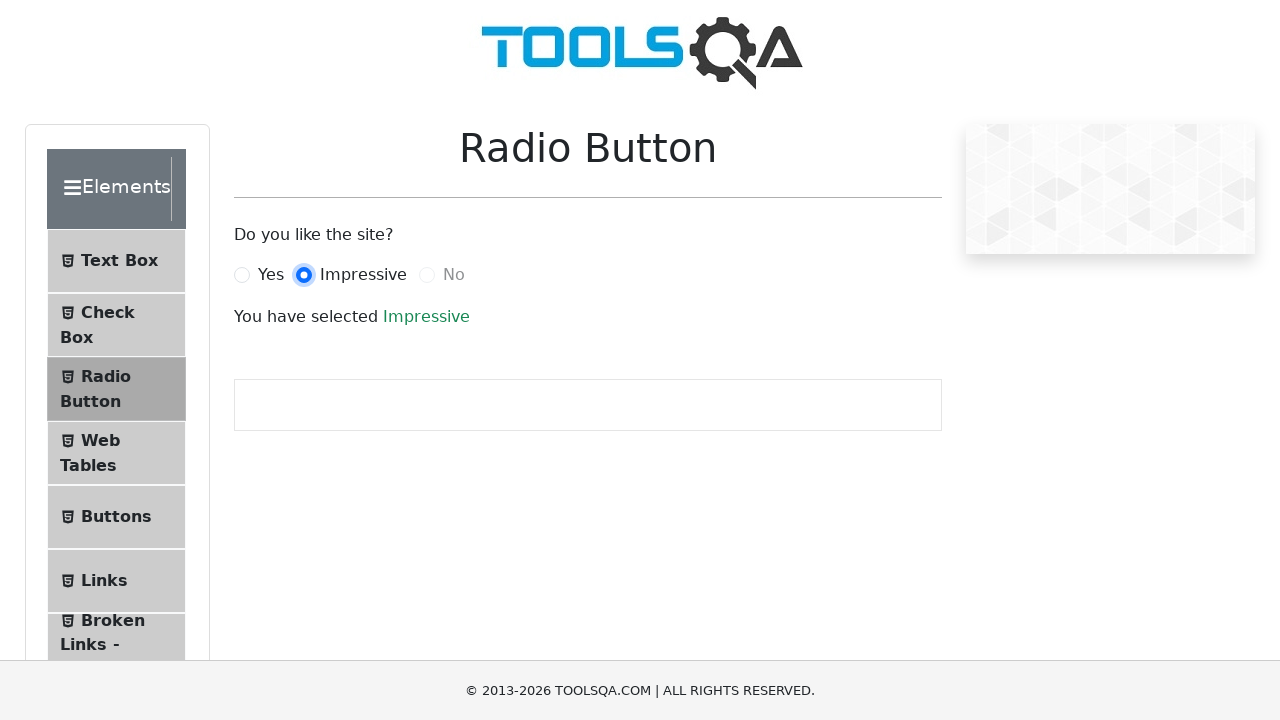

Waited 200ms after clicking Impressive
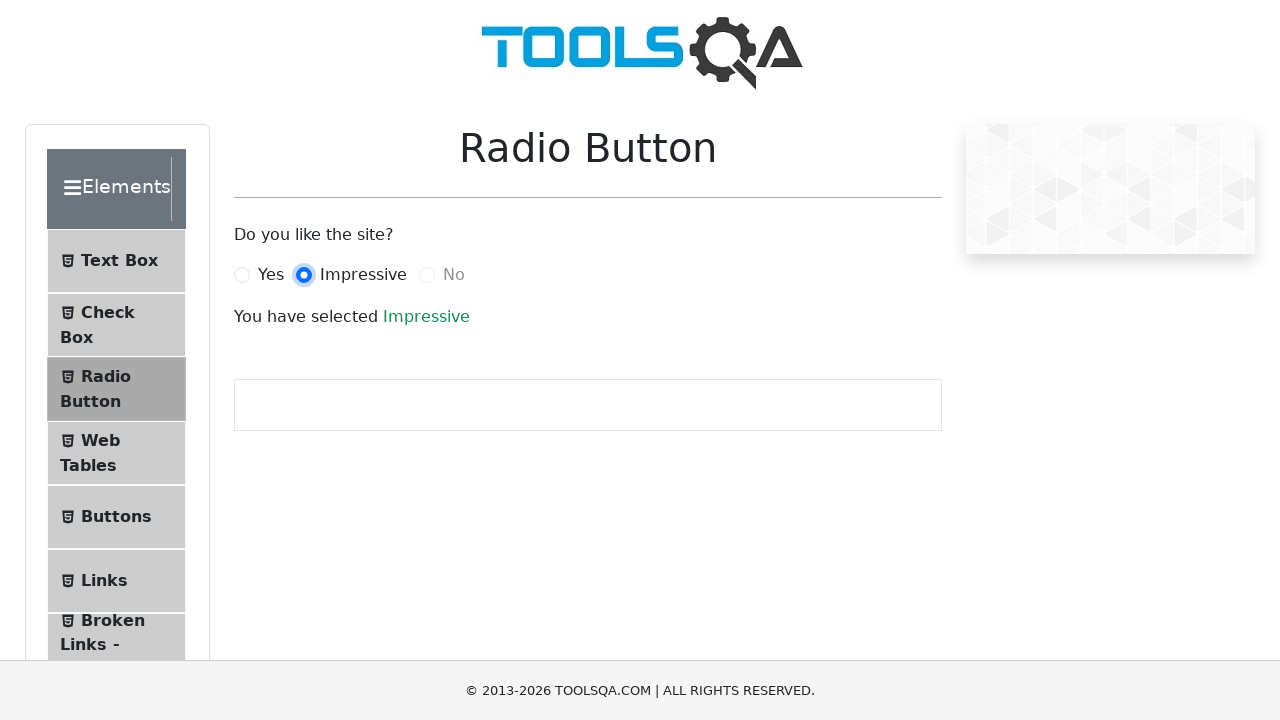

Clicked Yes radio button (iteration 5/8) at (271, 275) on label[for='yesRadio']
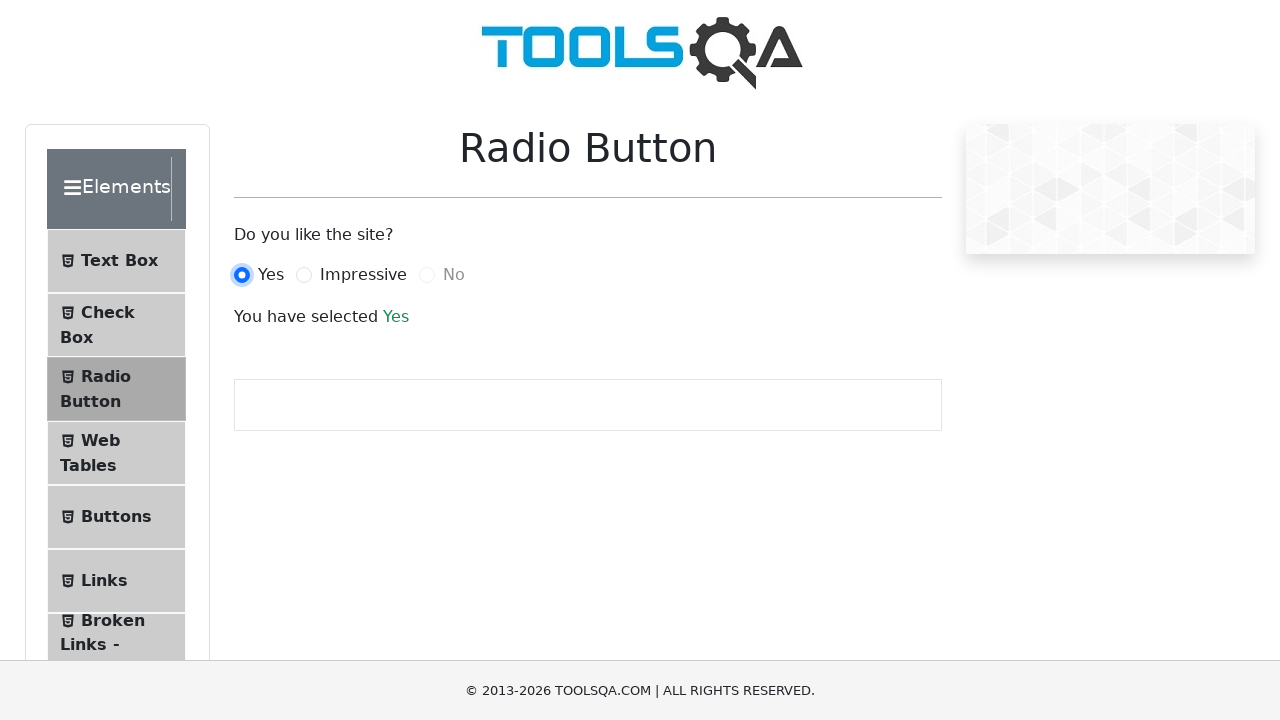

Waited 200ms after clicking Yes
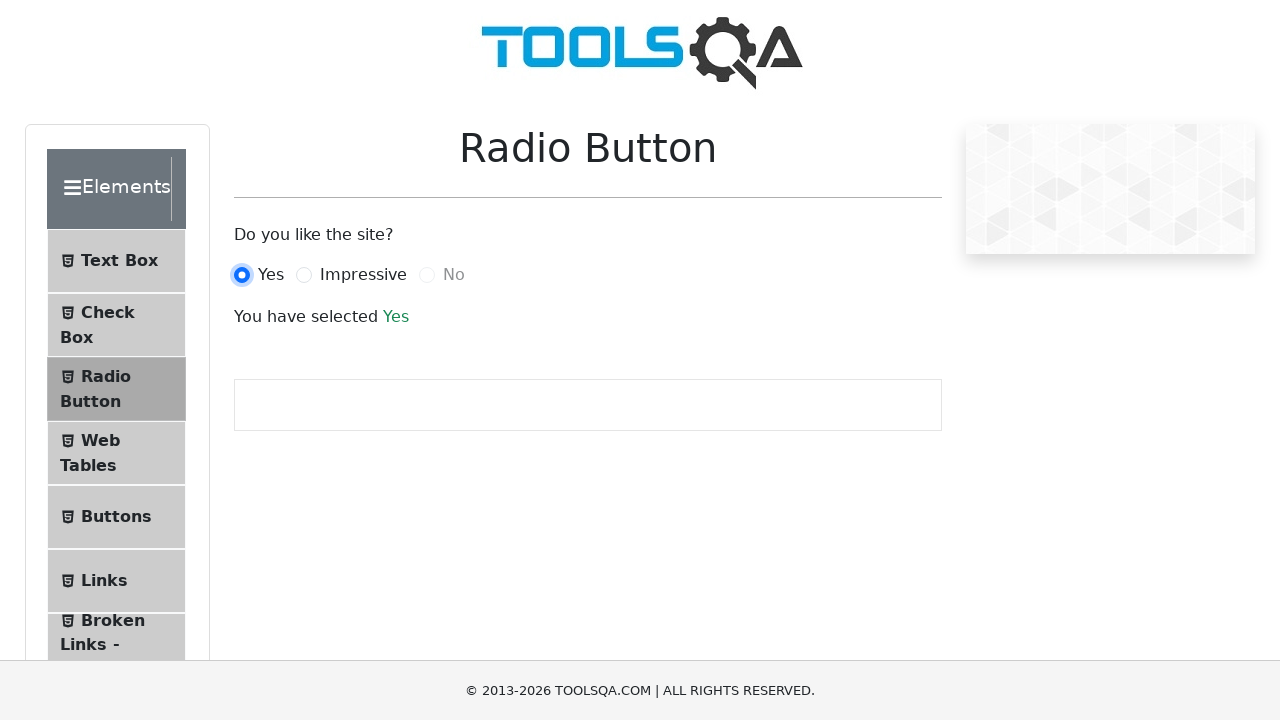

Clicked Impressive radio button (iteration 5/8) at (363, 275) on label[for='impressiveRadio']
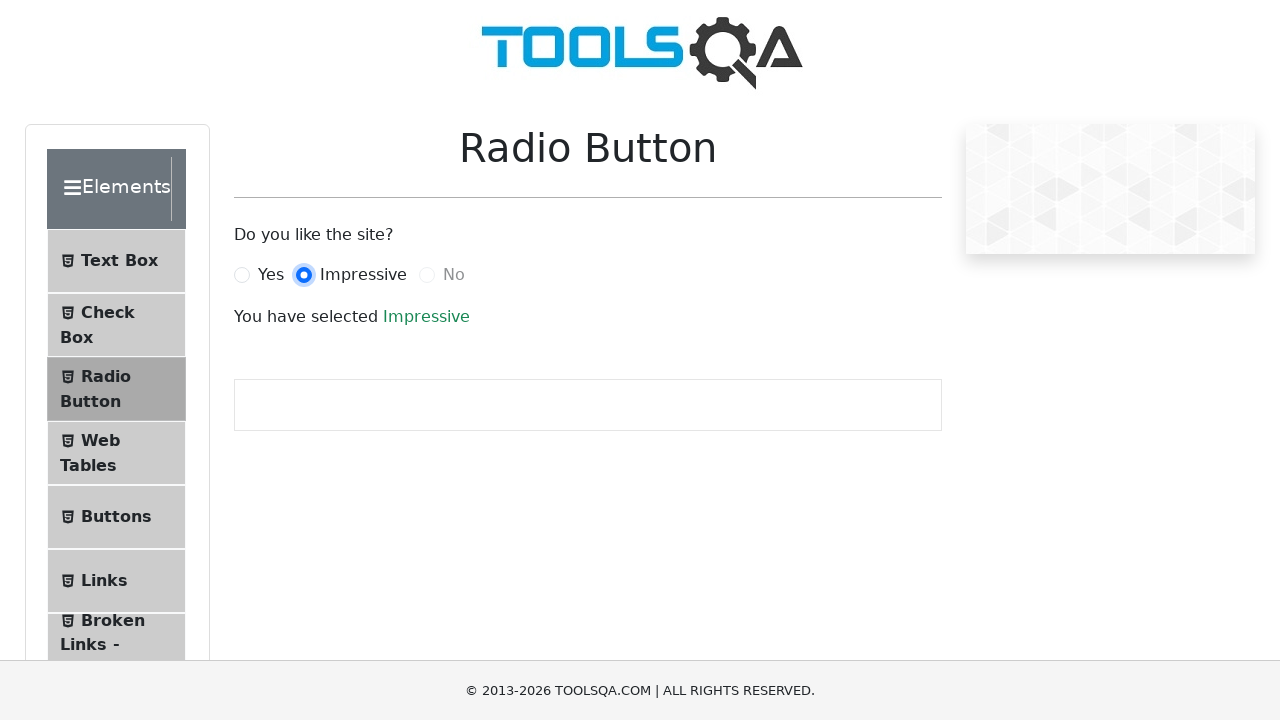

Waited 200ms after clicking Impressive
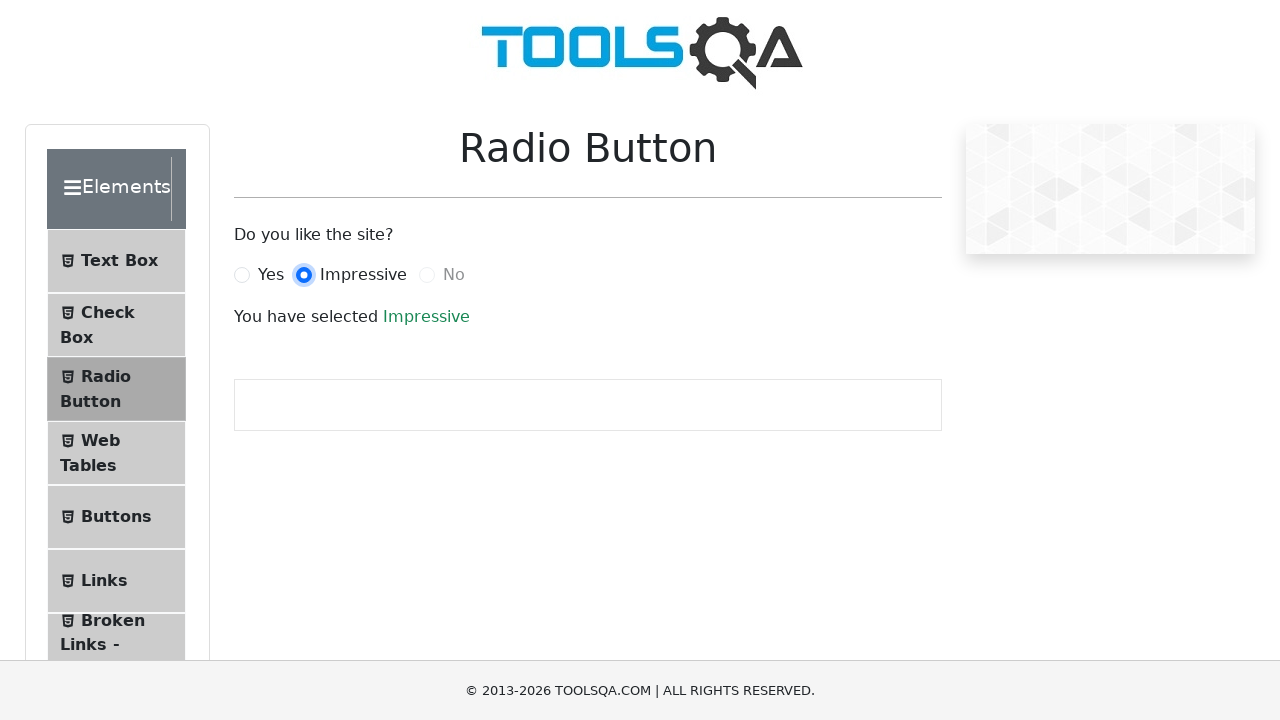

Clicked Yes radio button (iteration 6/8) at (271, 275) on label[for='yesRadio']
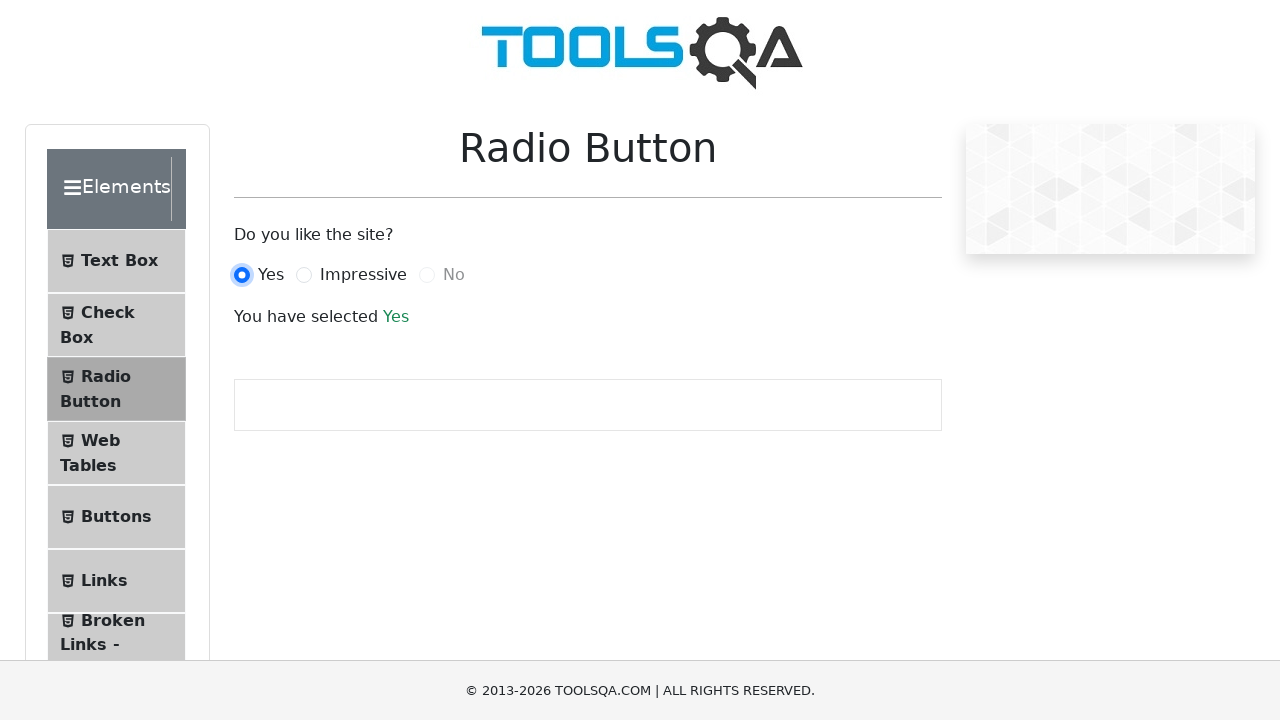

Waited 200ms after clicking Yes
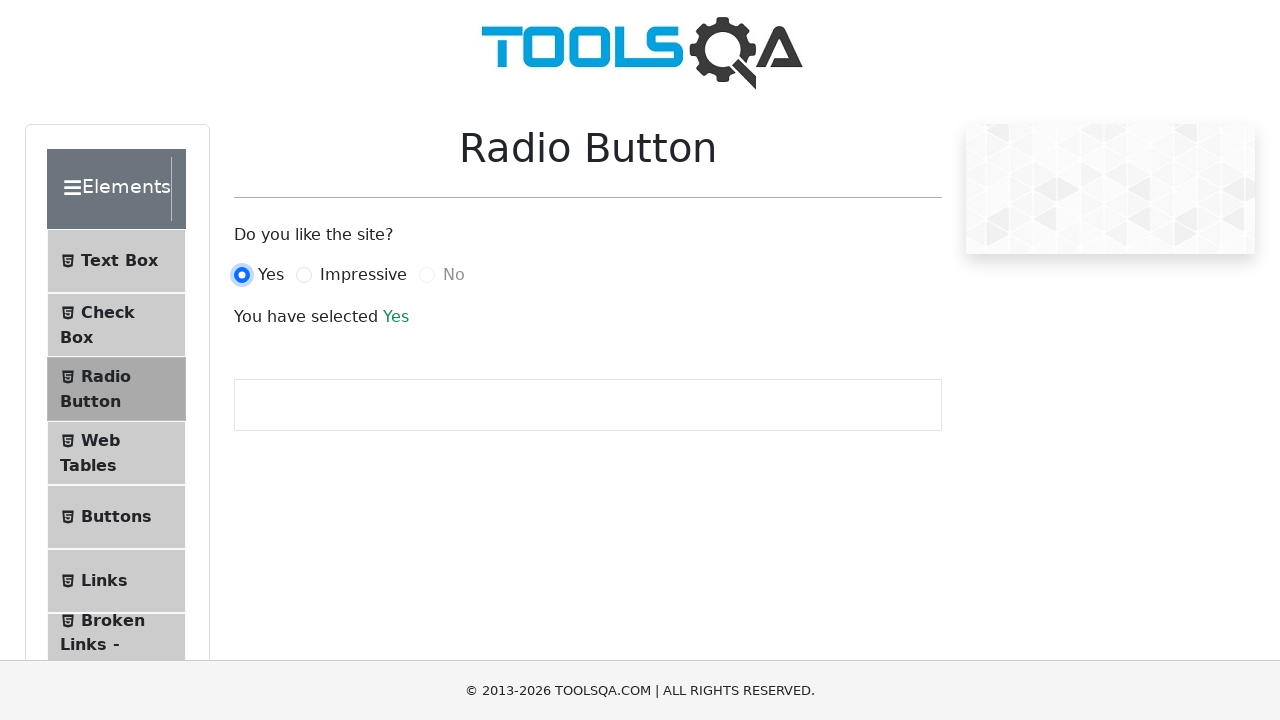

Clicked Impressive radio button (iteration 6/8) at (363, 275) on label[for='impressiveRadio']
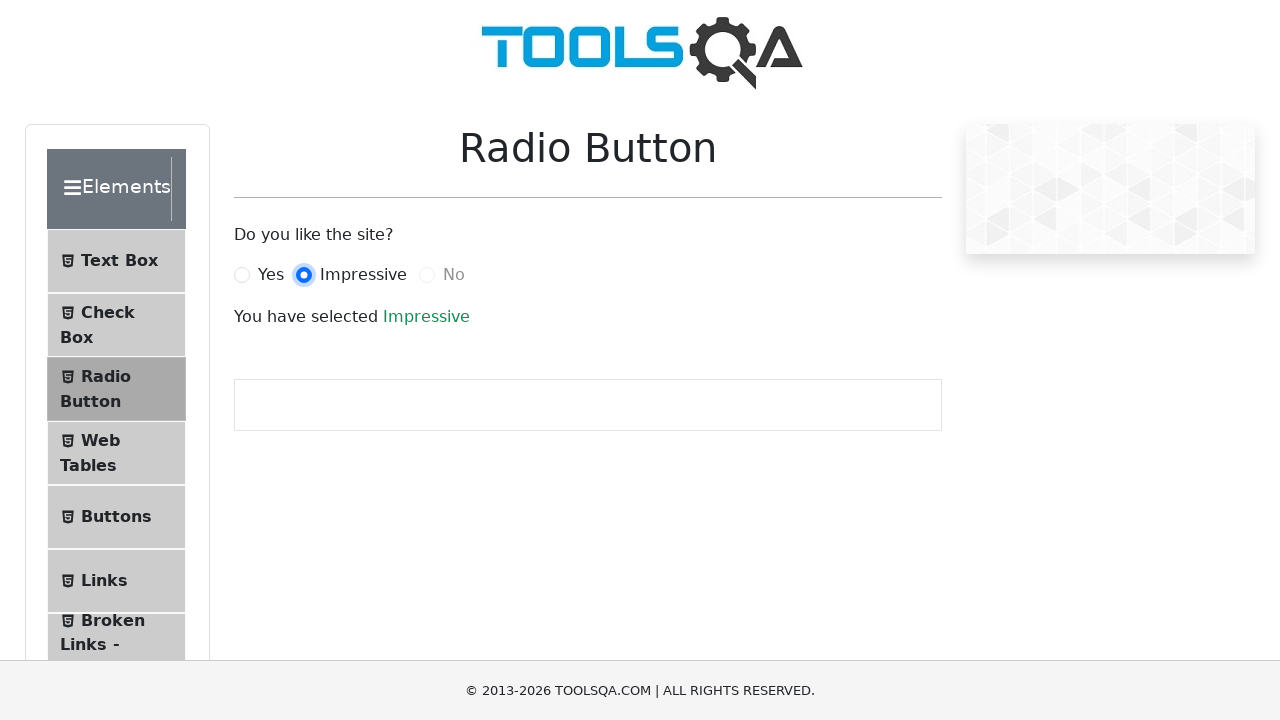

Waited 200ms after clicking Impressive
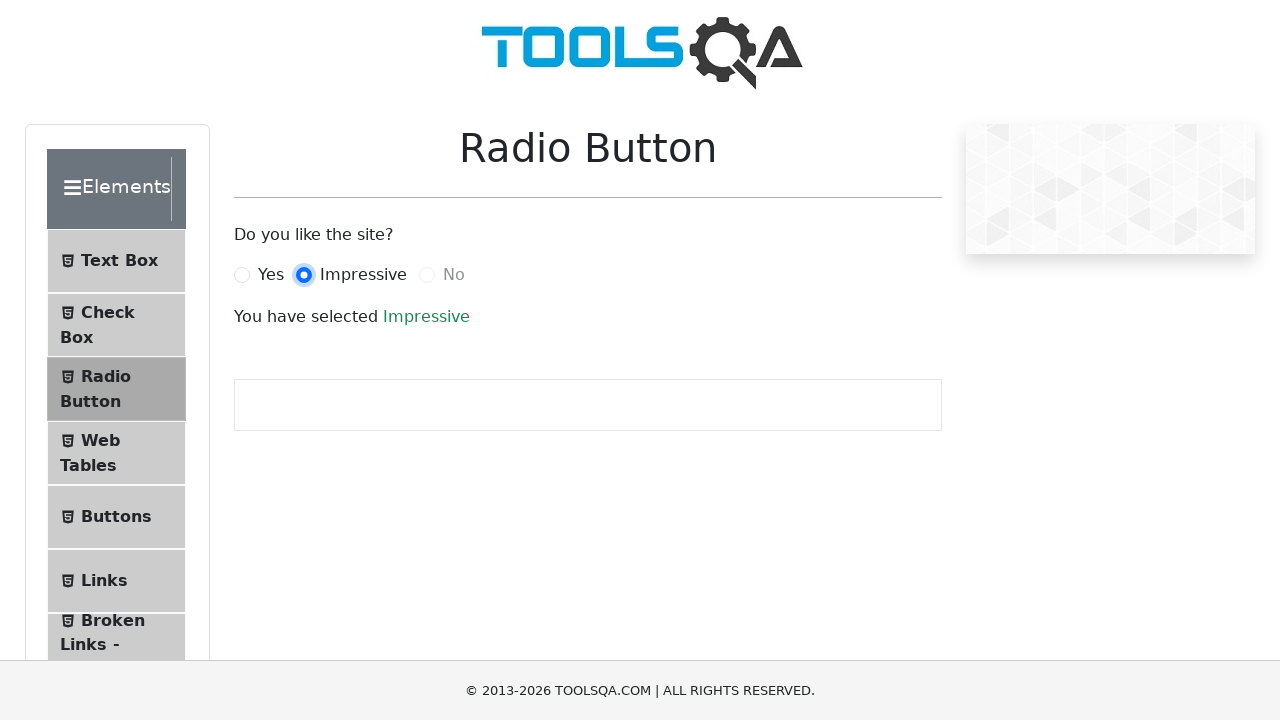

Clicked Yes radio button (iteration 7/8) at (271, 275) on label[for='yesRadio']
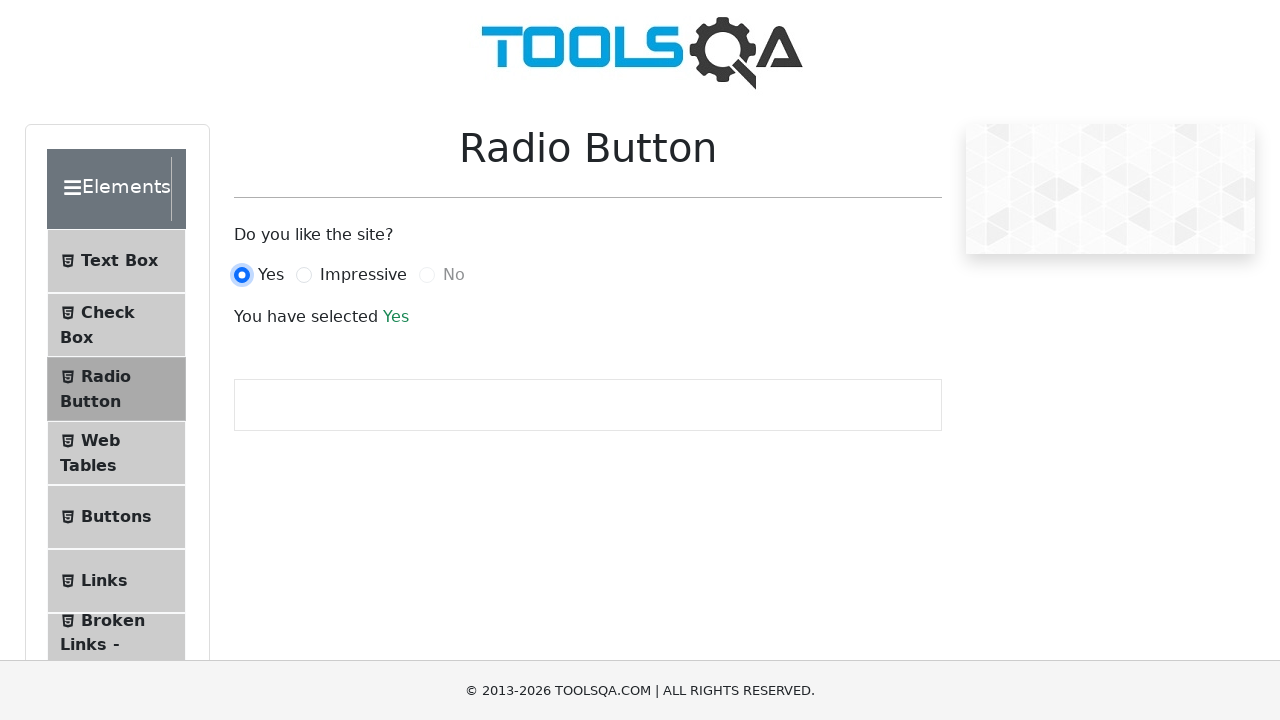

Waited 200ms after clicking Yes
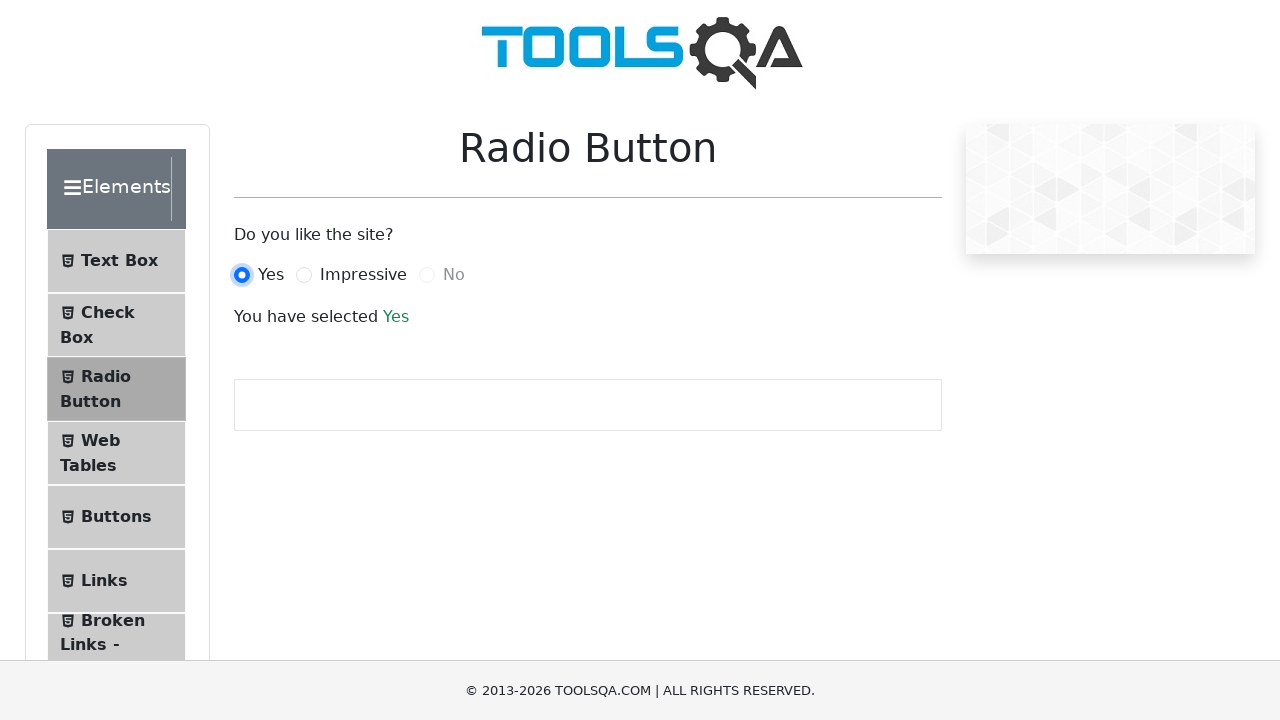

Clicked Impressive radio button (iteration 7/8) at (363, 275) on label[for='impressiveRadio']
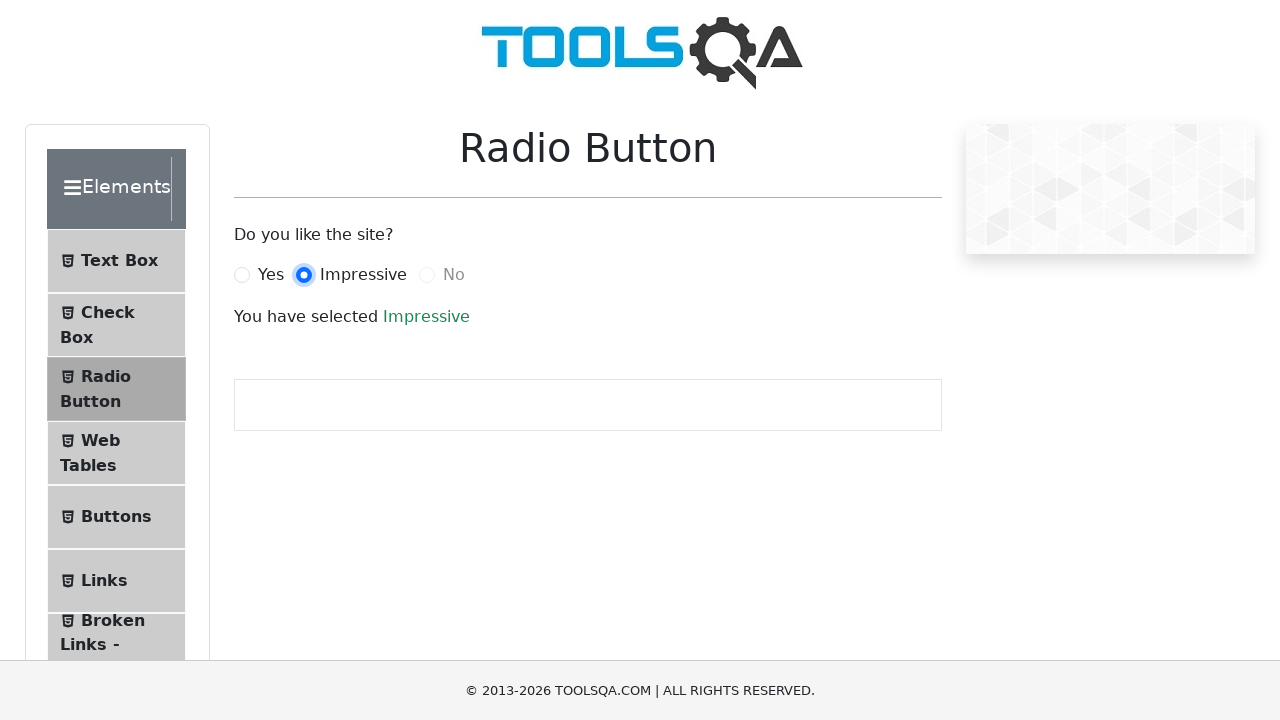

Waited 200ms after clicking Impressive
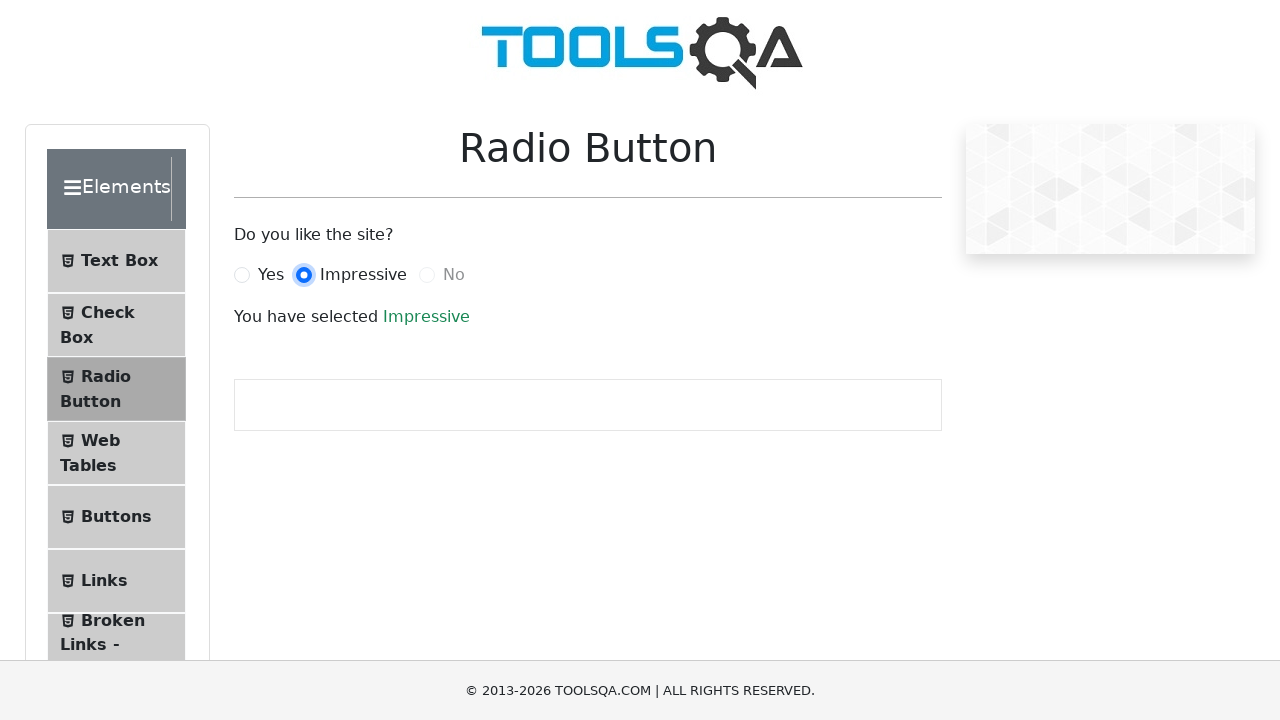

Clicked Yes radio button (iteration 8/8) at (271, 275) on label[for='yesRadio']
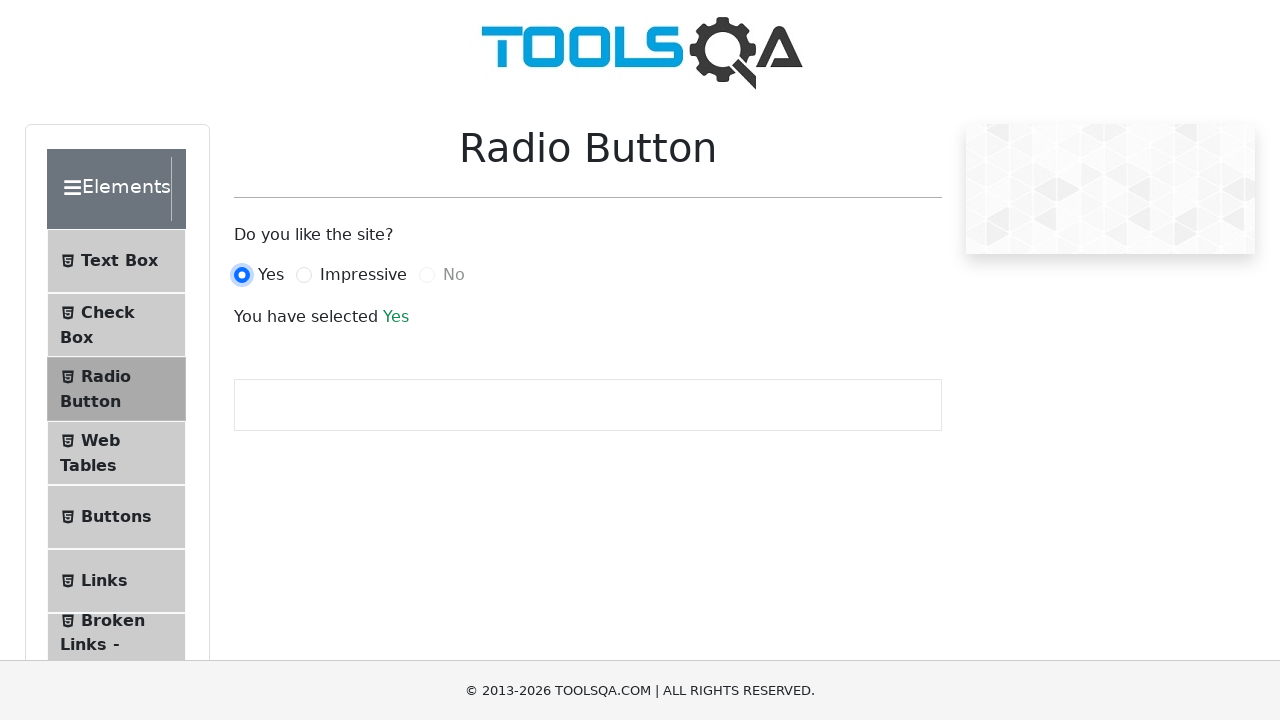

Waited 200ms after clicking Yes
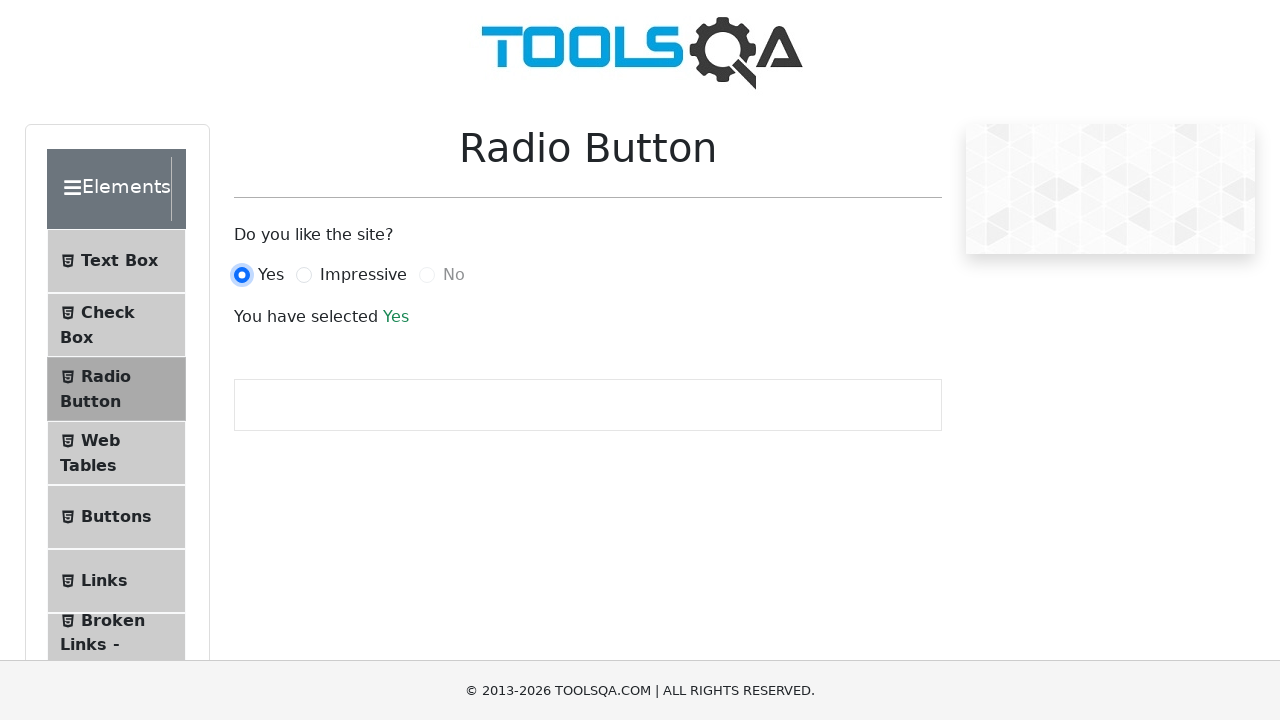

Clicked Impressive radio button (iteration 8/8) at (363, 275) on label[for='impressiveRadio']
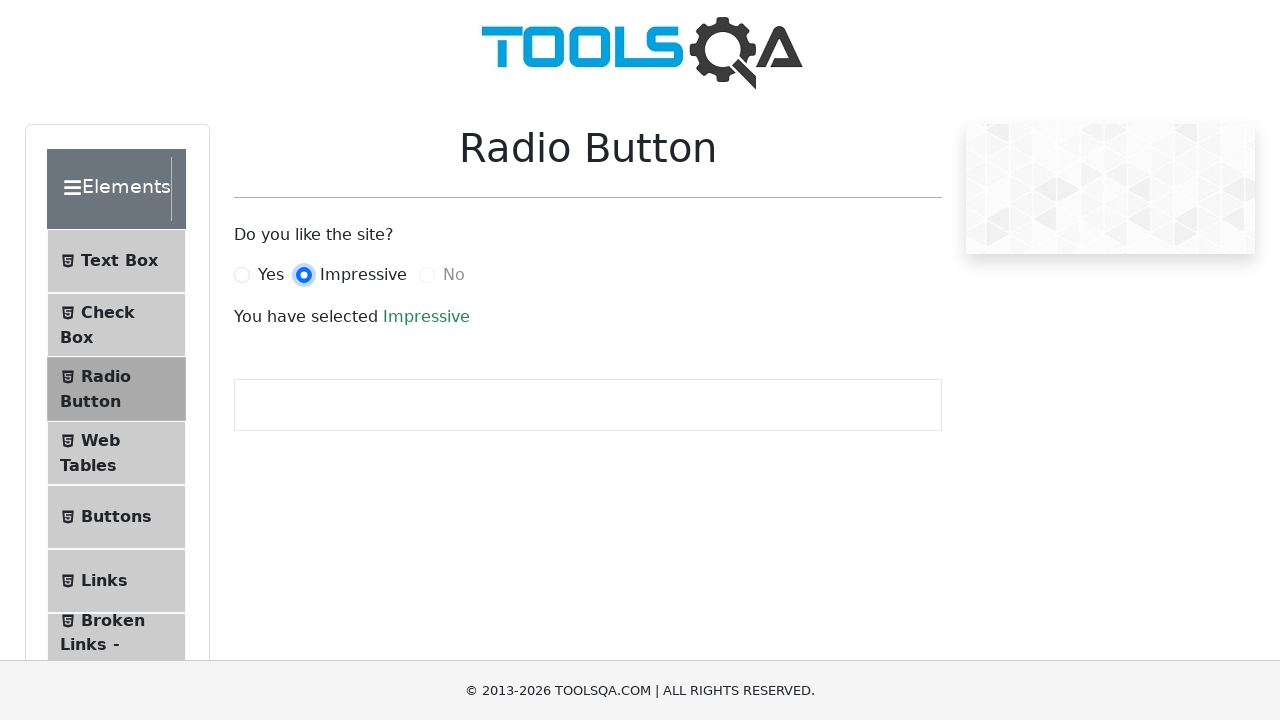

Waited 200ms after clicking Impressive
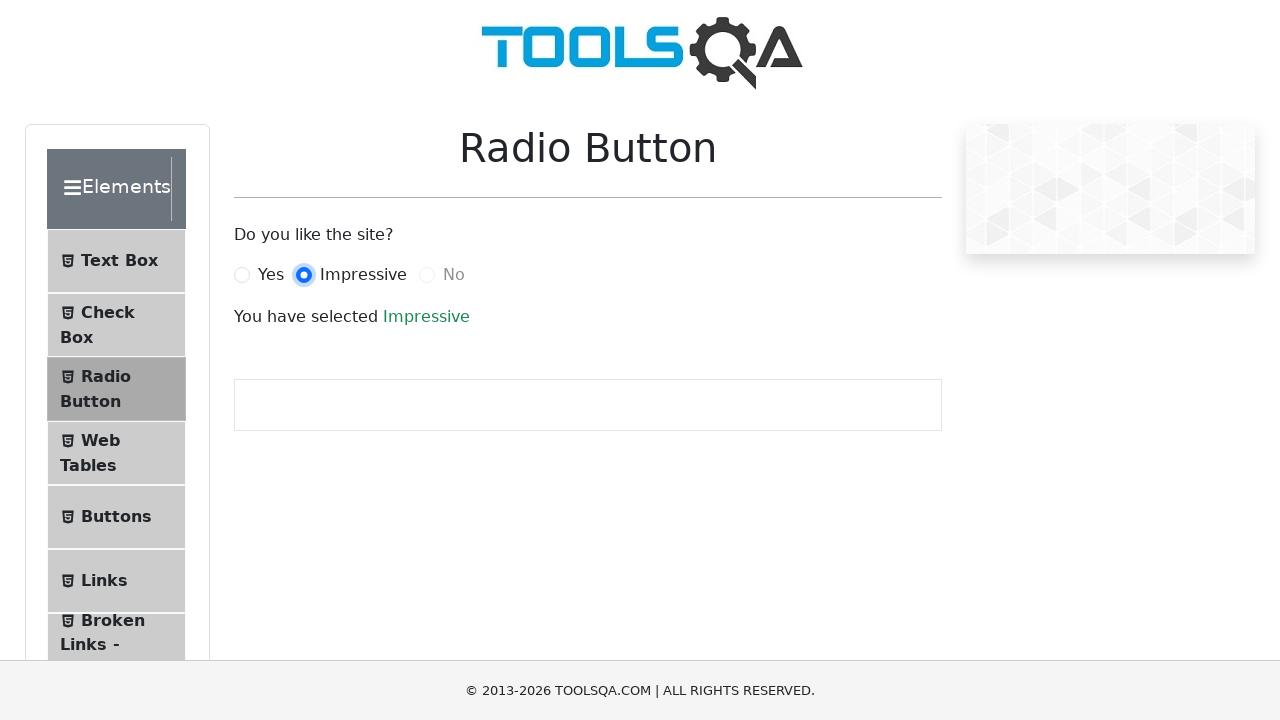

Checked if No radio button is enabled: False
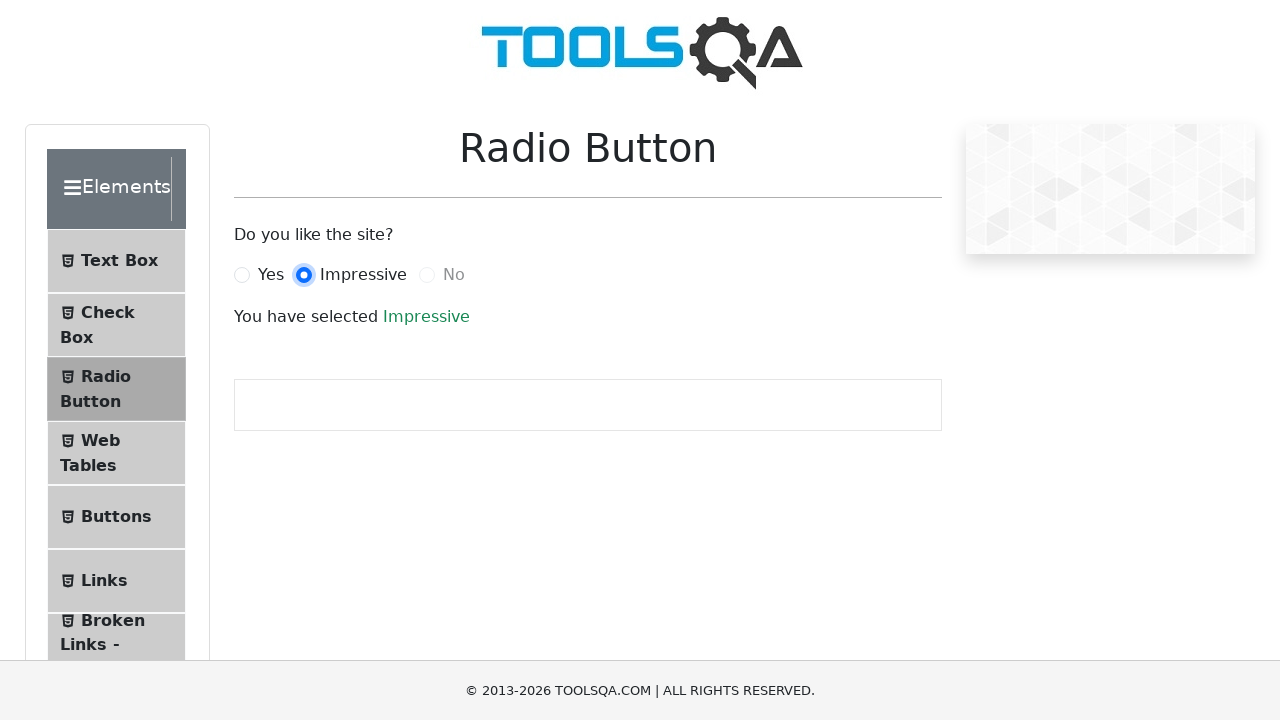

Printed No radio button enabled status: False
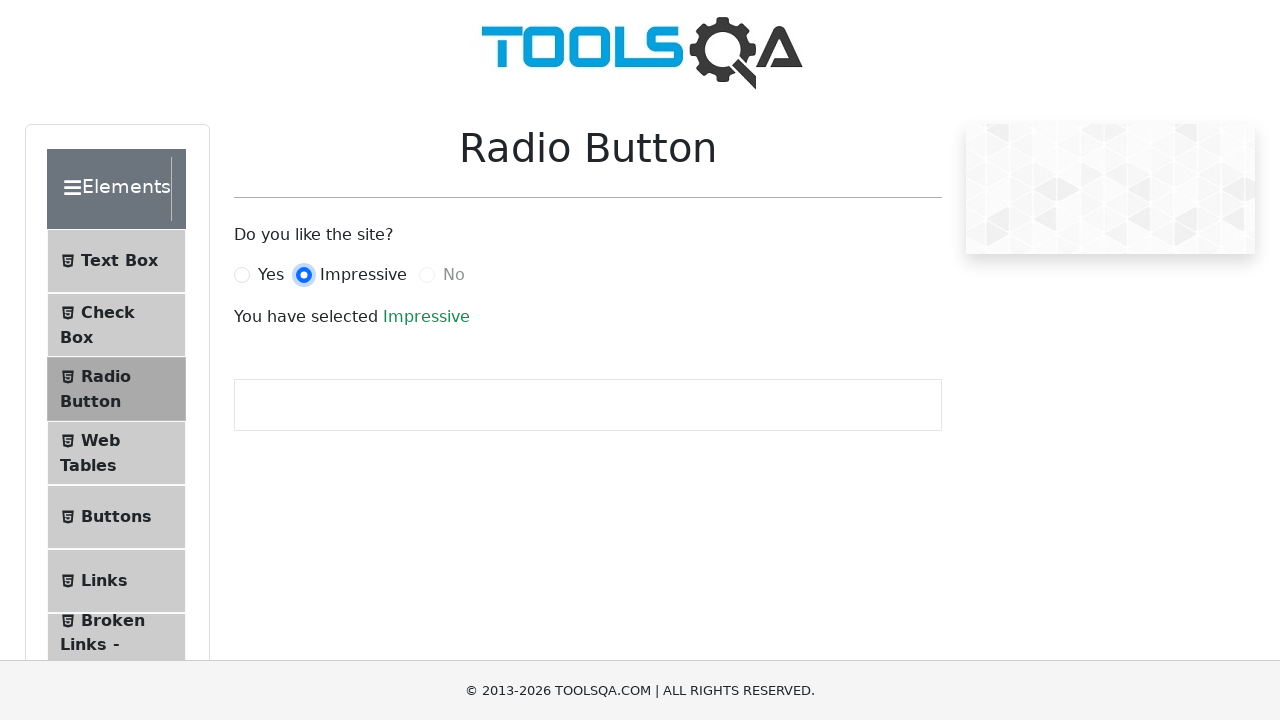

Final wait before test completion (1000ms)
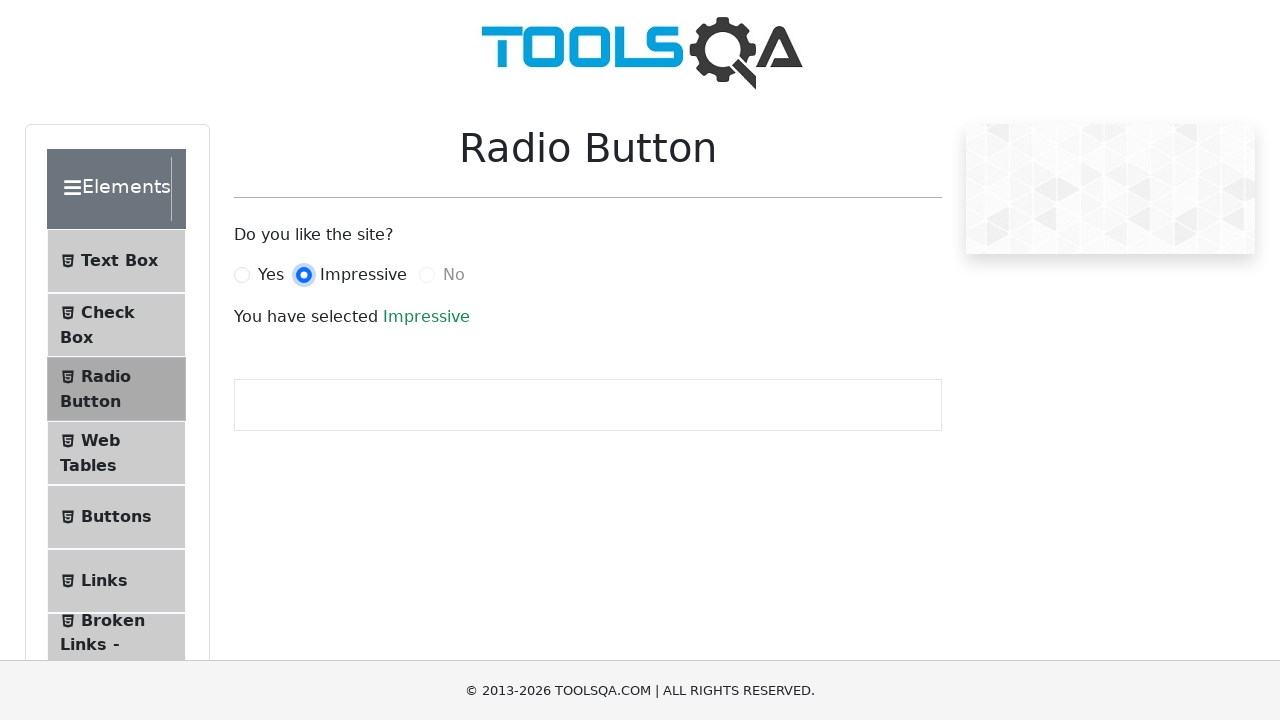

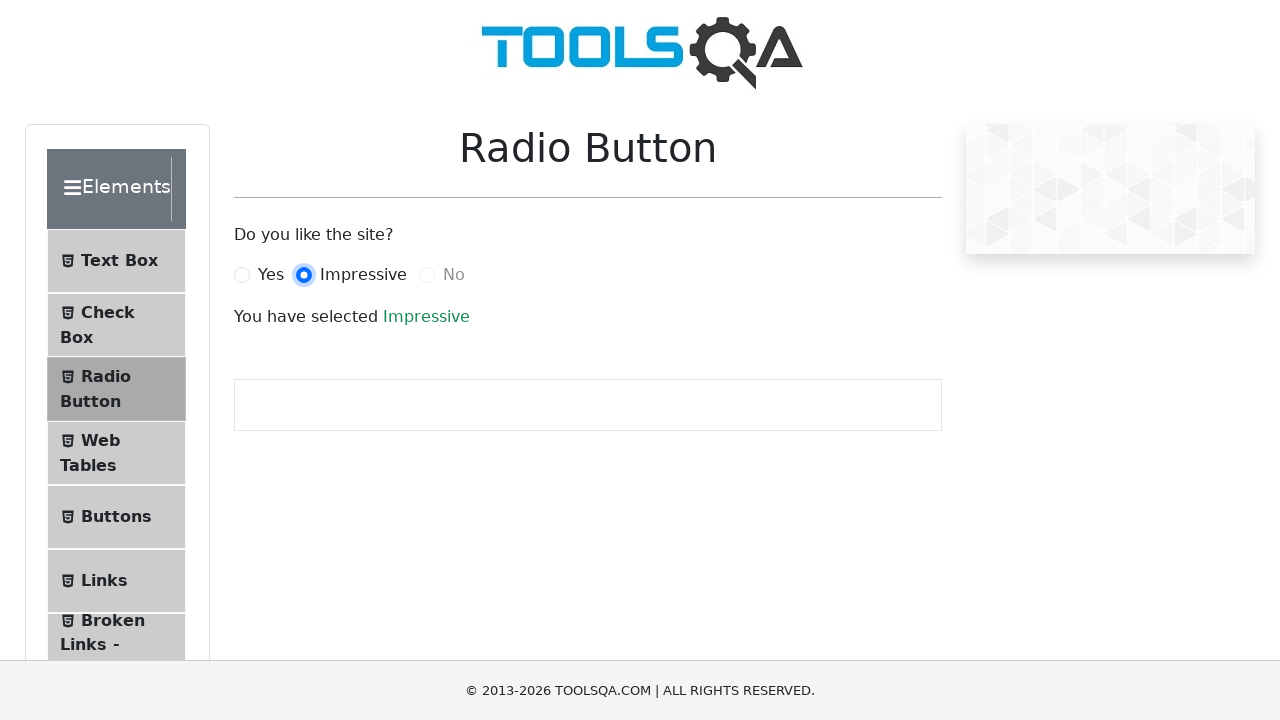